Tests the Seattle University search autocomplete functionality by typing various search terms into the search input field and waiting for suggestions to load.

Starting URL: https://www.seattleu.edu/search/

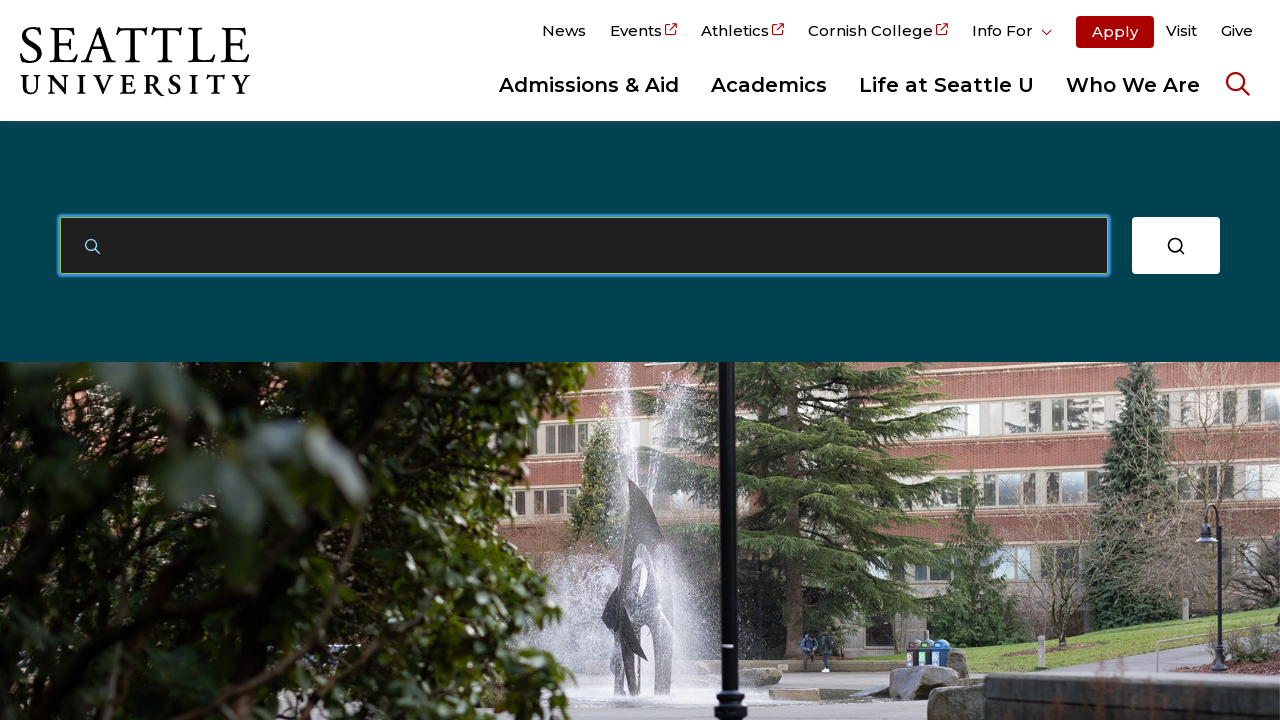

Navigated to Seattle University search page
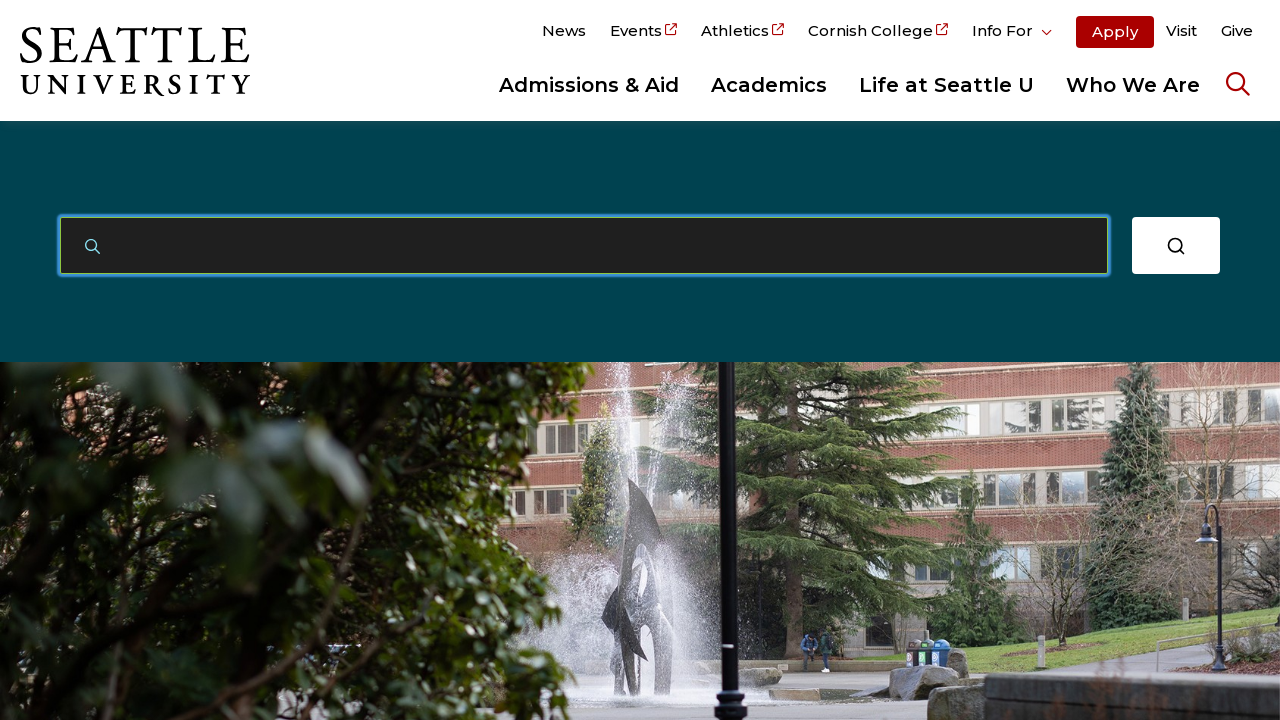

Located search input field
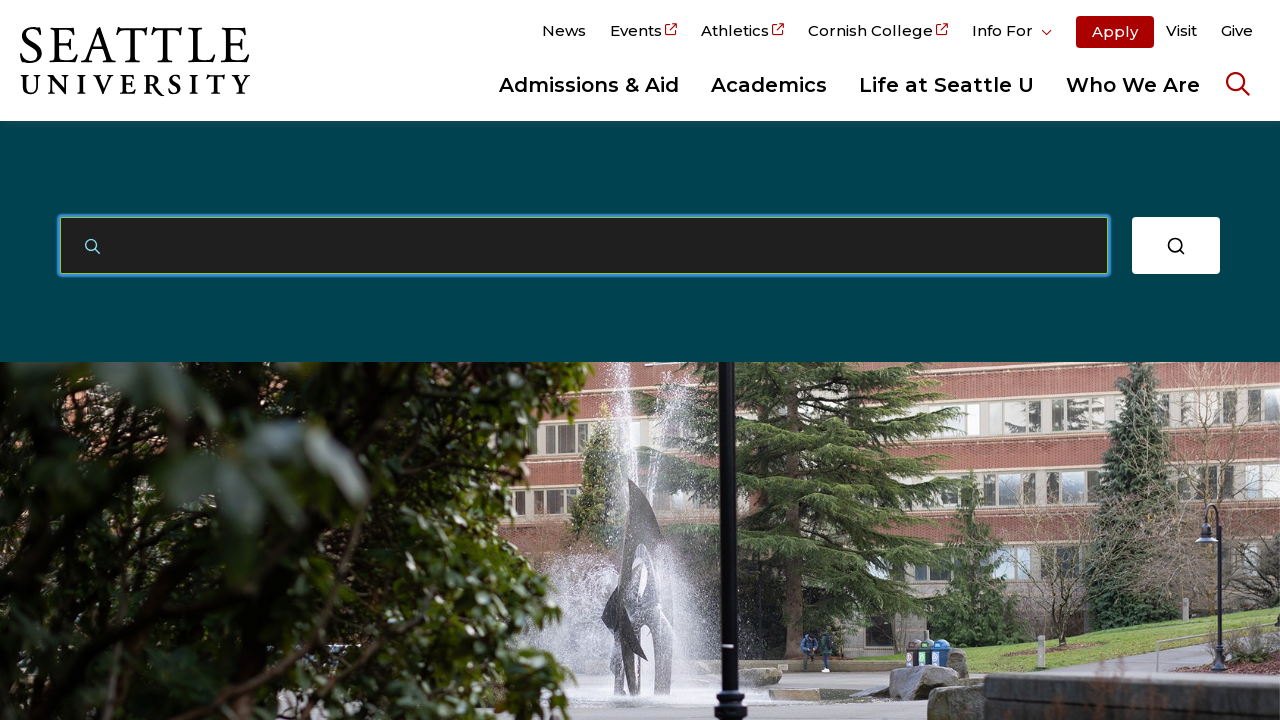

Cleared search input field on #autocomplete-concierge-inputField
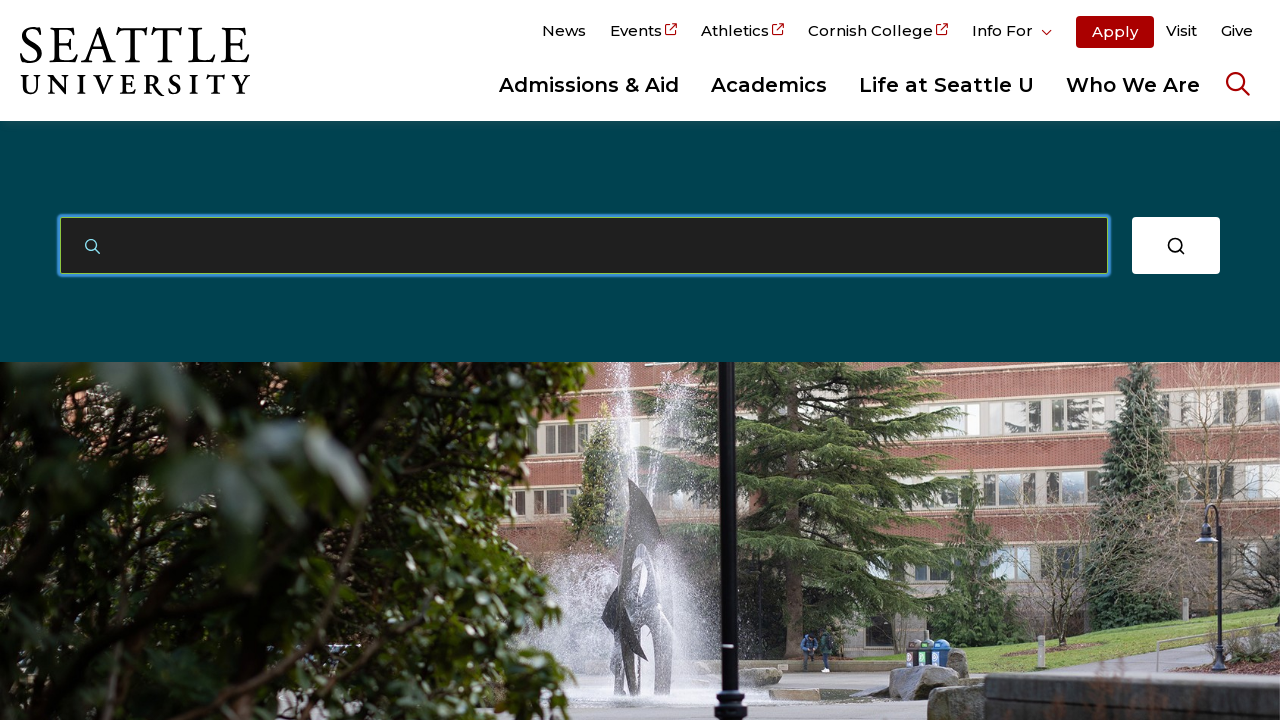

Typed search term 'biology' with 100ms delay to simulate natural typing on #autocomplete-concierge-inputField
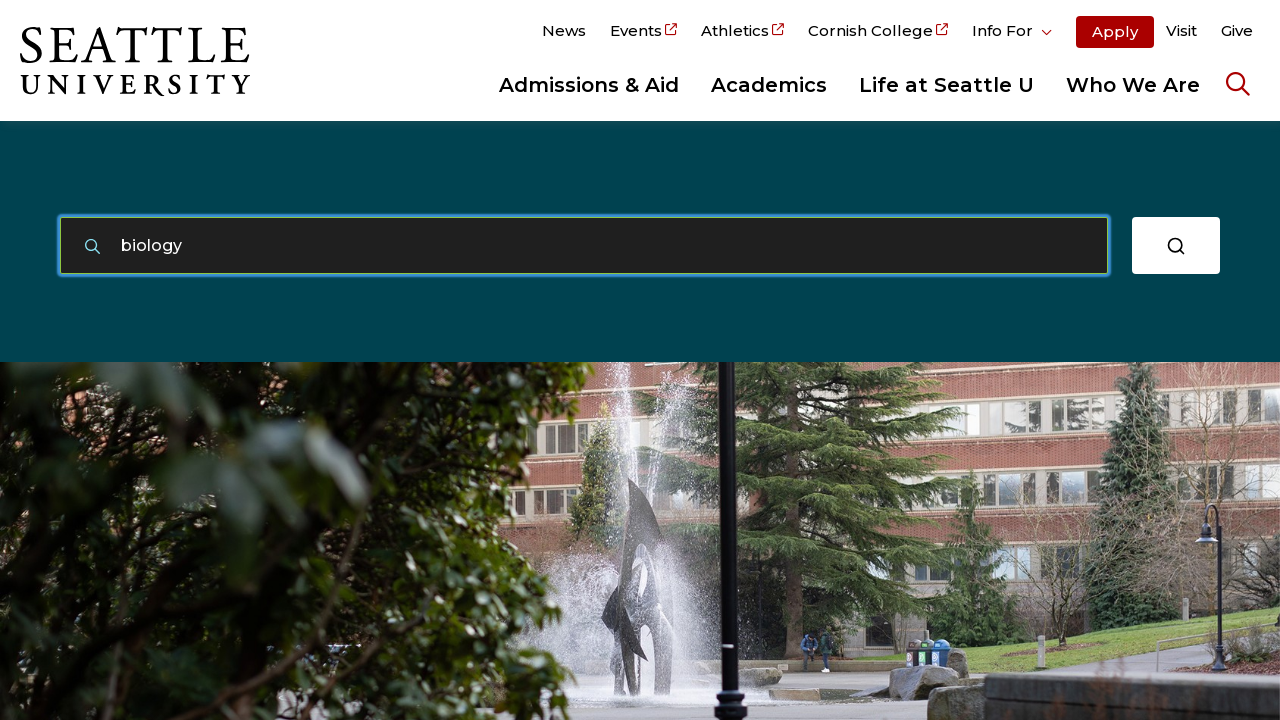

Waited 1500ms for autocomplete suggestions to load for term 'biology'
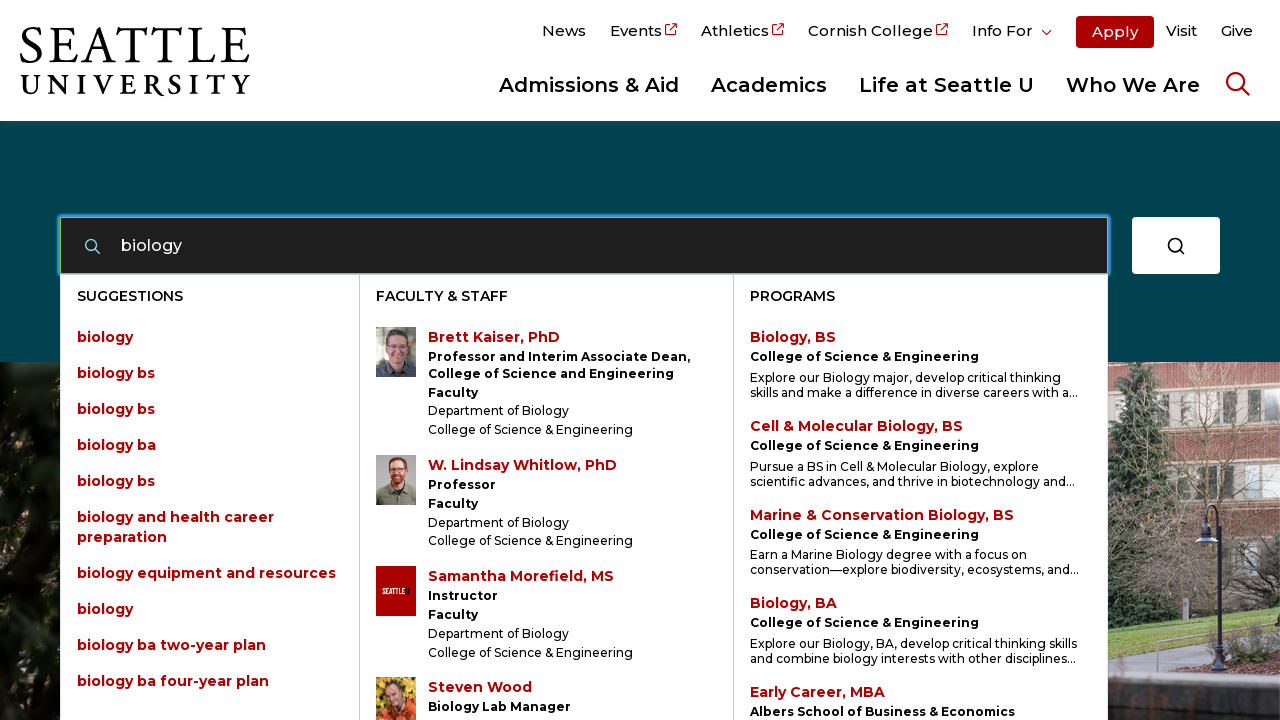

Navigated to Seattle University search page
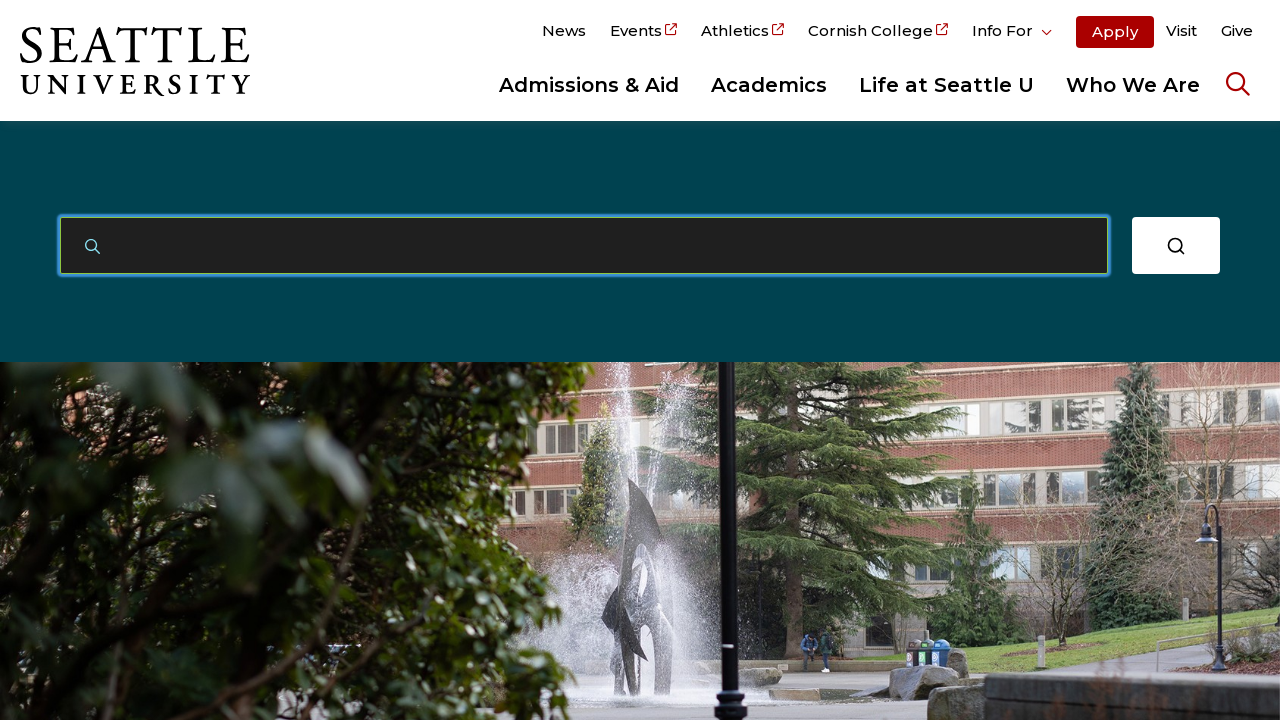

Located search input field
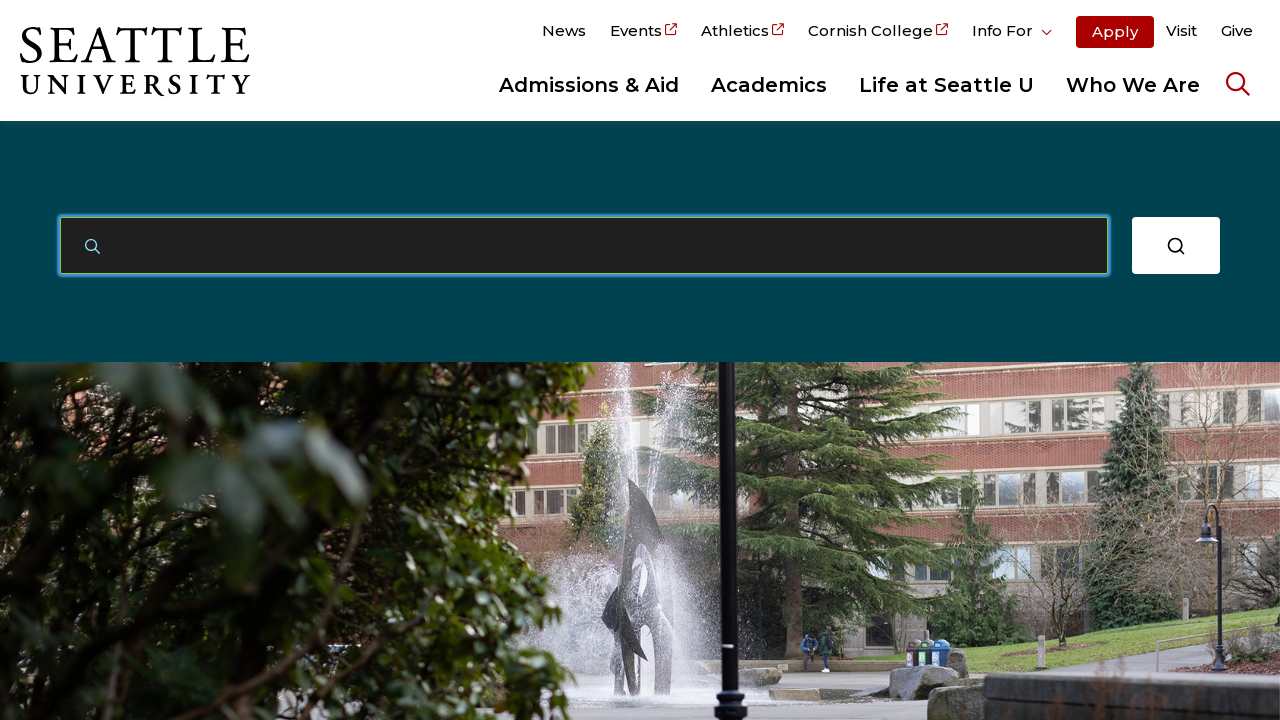

Cleared search input field on #autocomplete-concierge-inputField
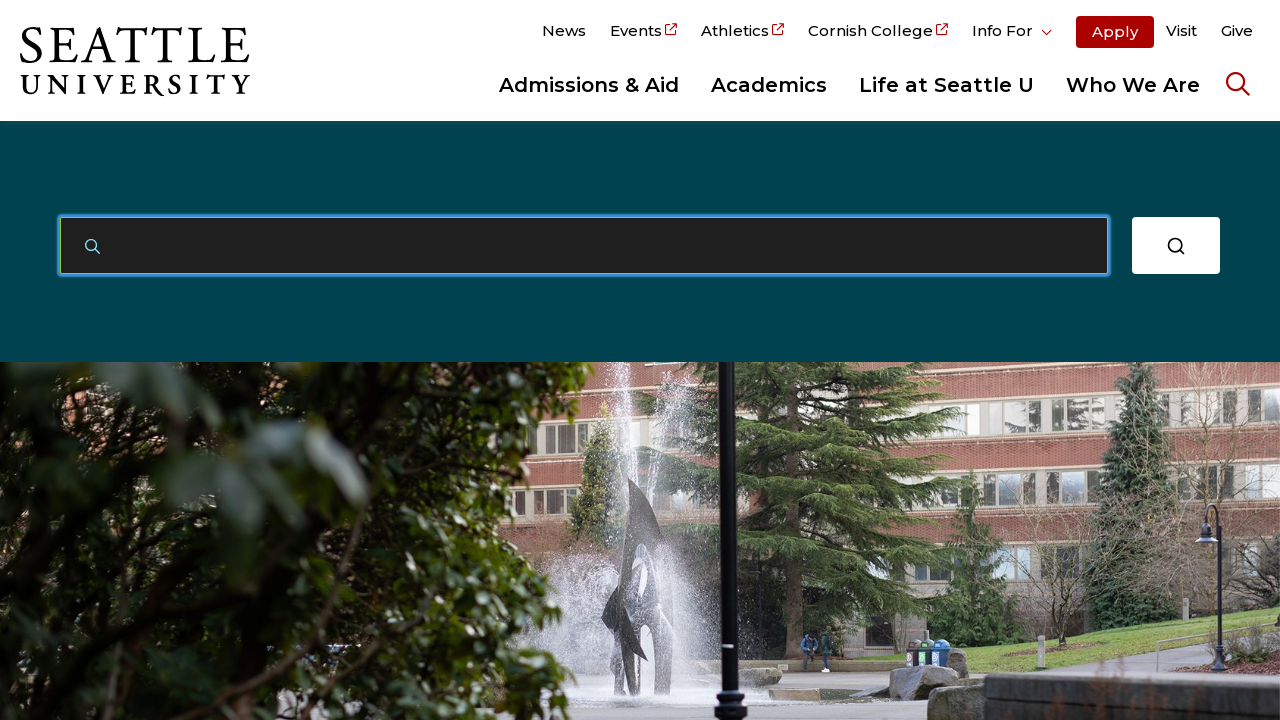

Typed search term 'nursing' with 100ms delay to simulate natural typing on #autocomplete-concierge-inputField
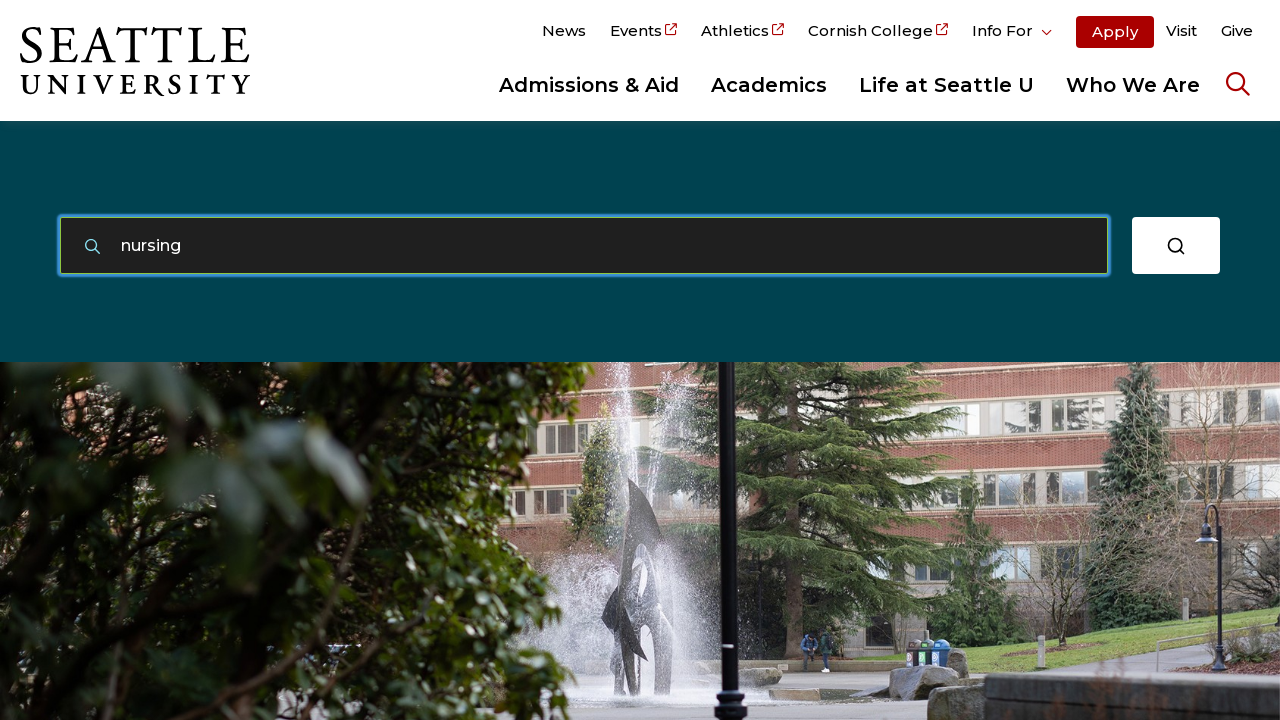

Waited 1500ms for autocomplete suggestions to load for term 'nursing'
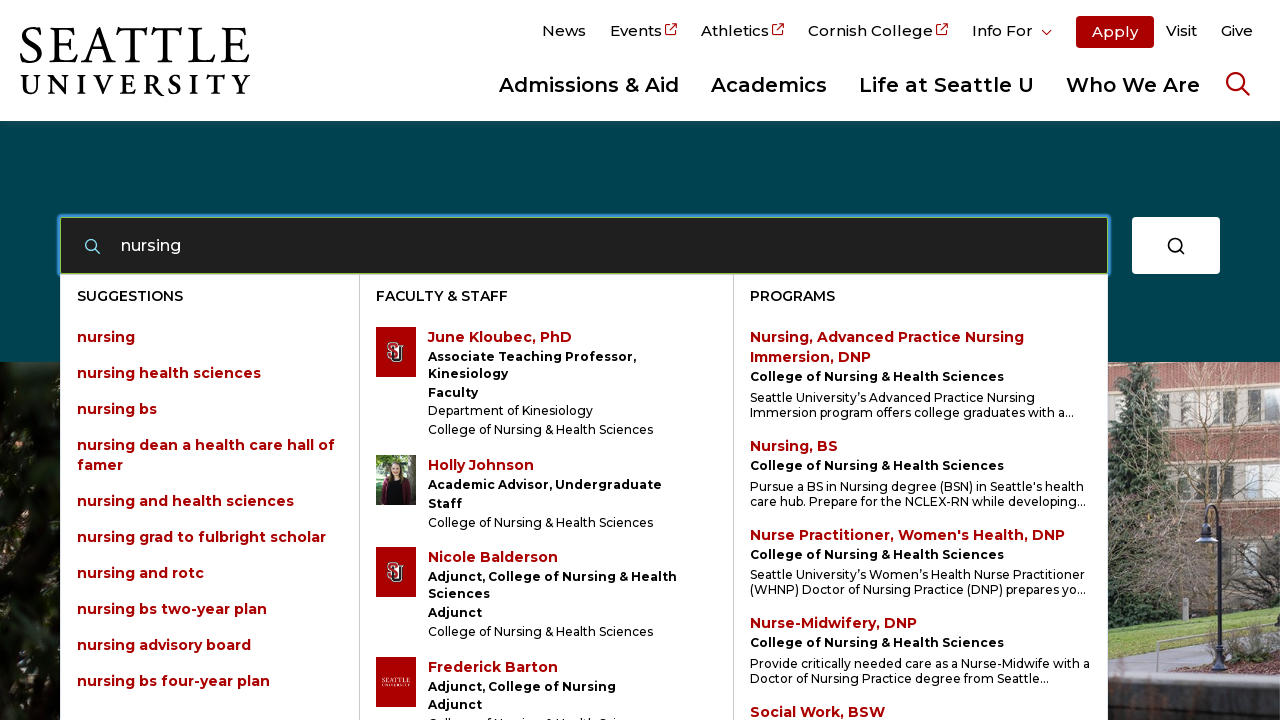

Navigated to Seattle University search page
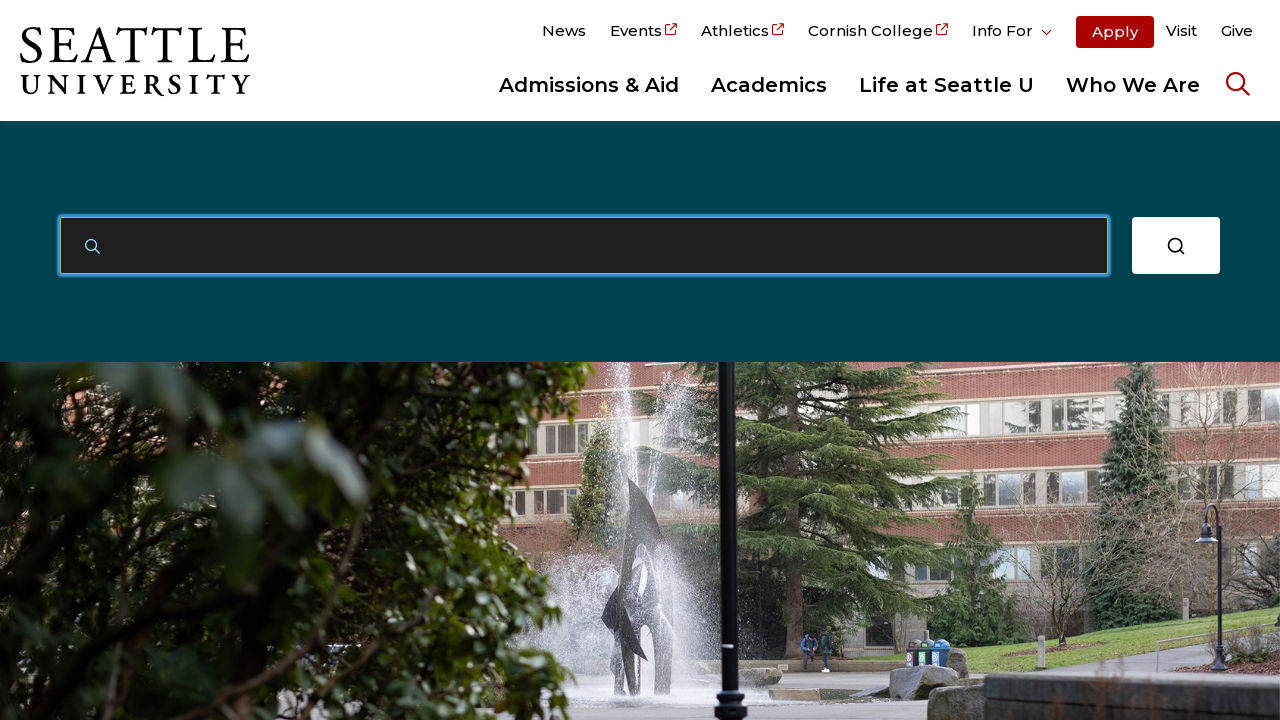

Located search input field
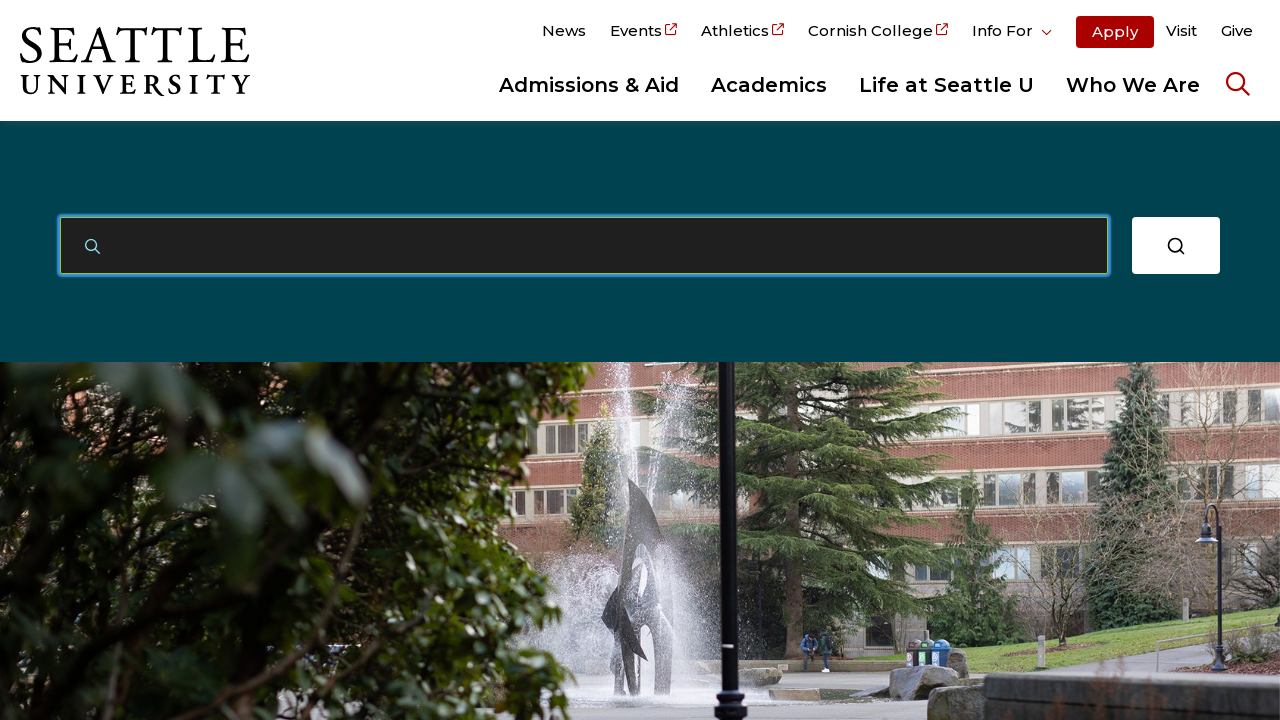

Cleared search input field on #autocomplete-concierge-inputField
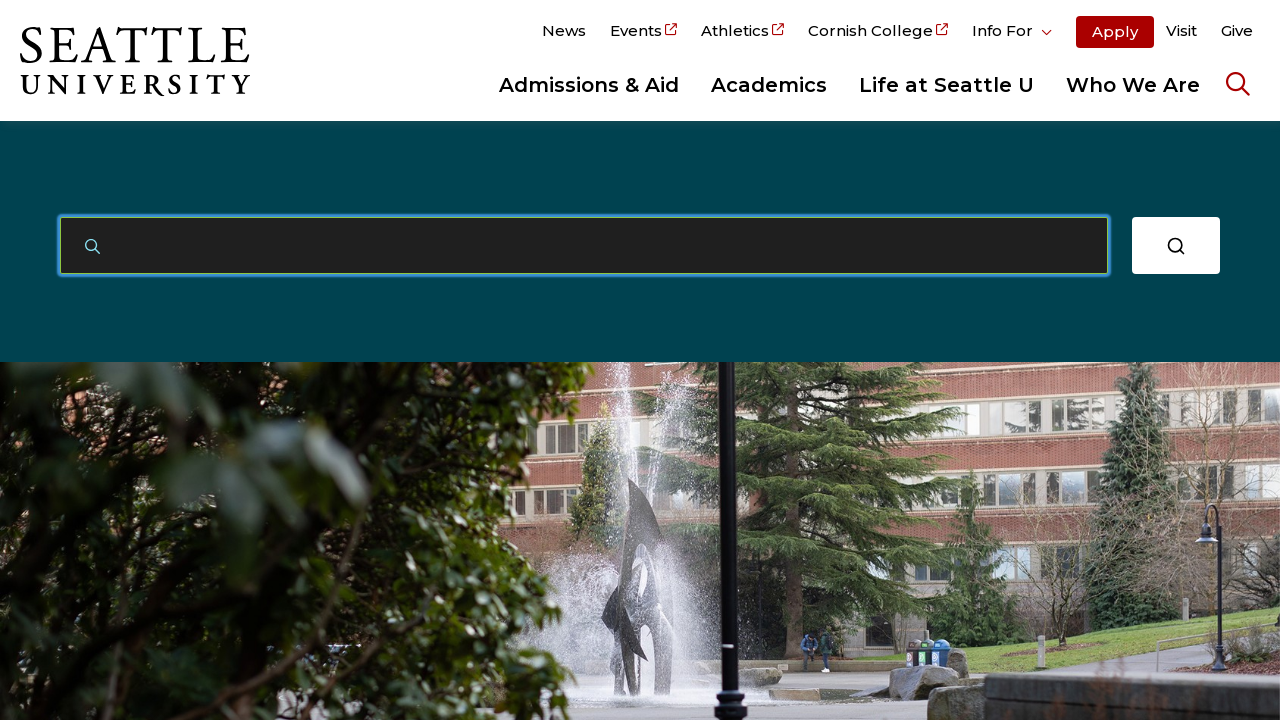

Typed search term 'library' with 100ms delay to simulate natural typing on #autocomplete-concierge-inputField
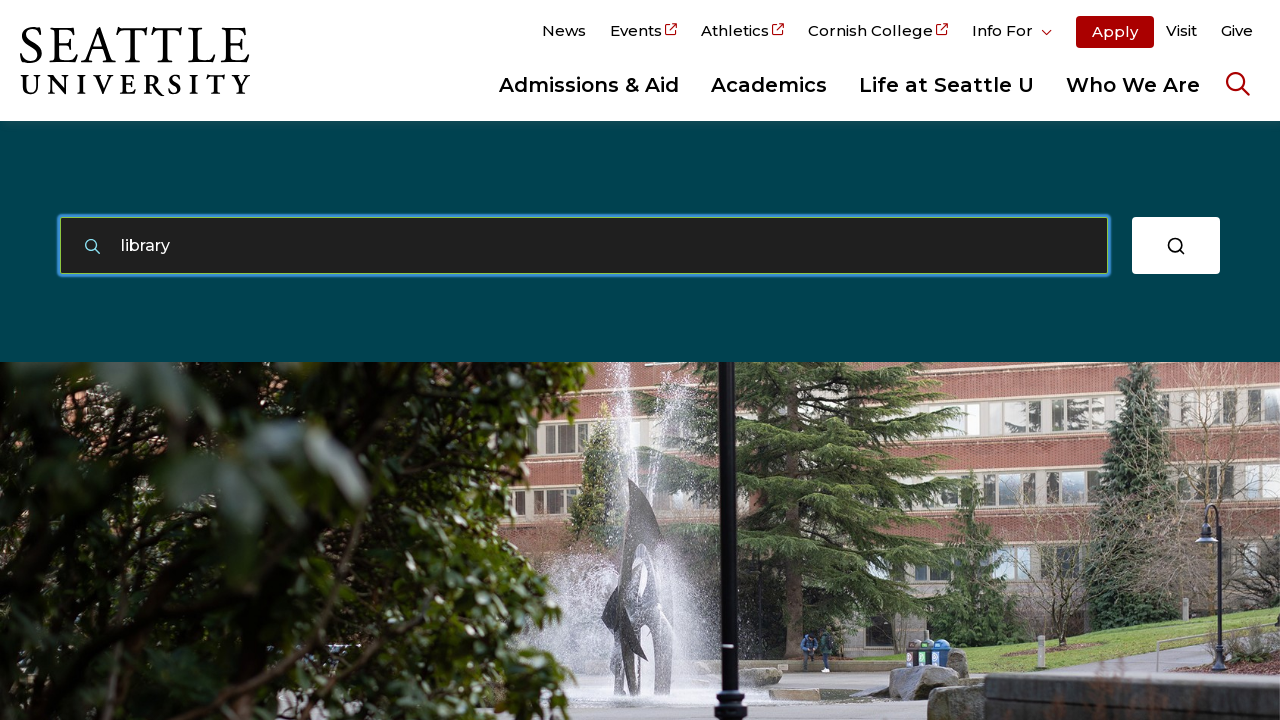

Waited 1500ms for autocomplete suggestions to load for term 'library'
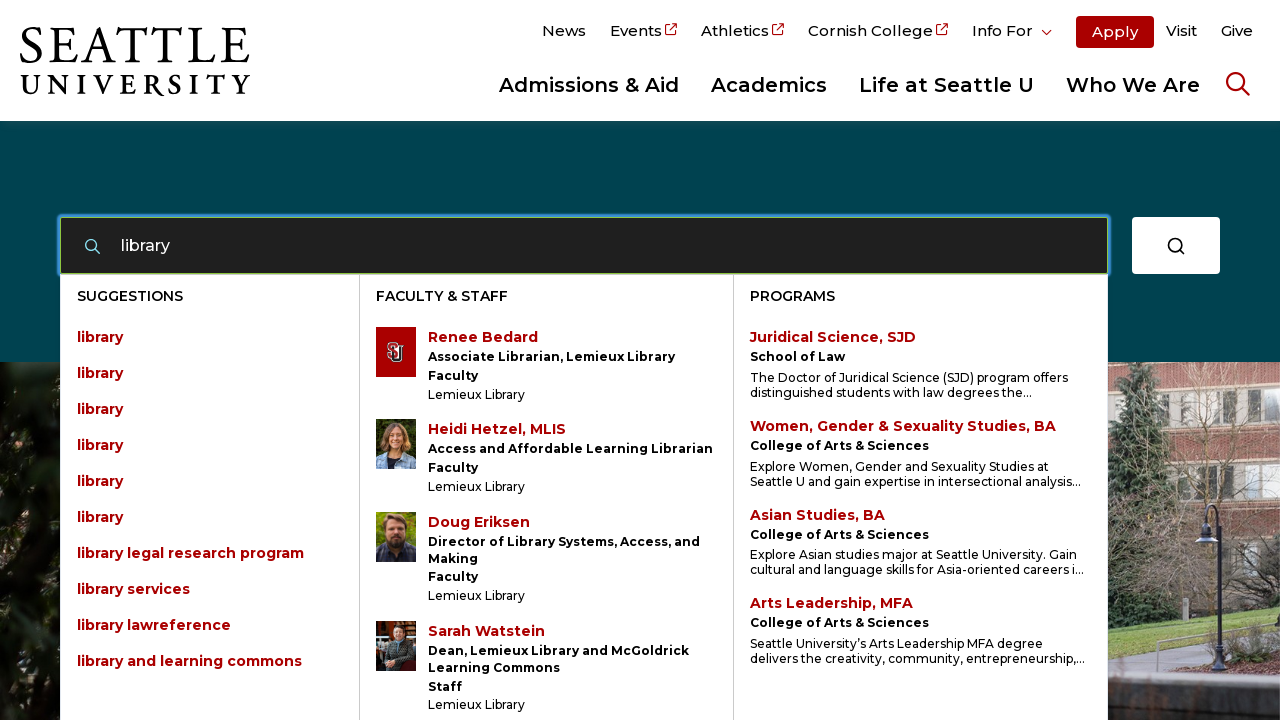

Navigated to Seattle University search page
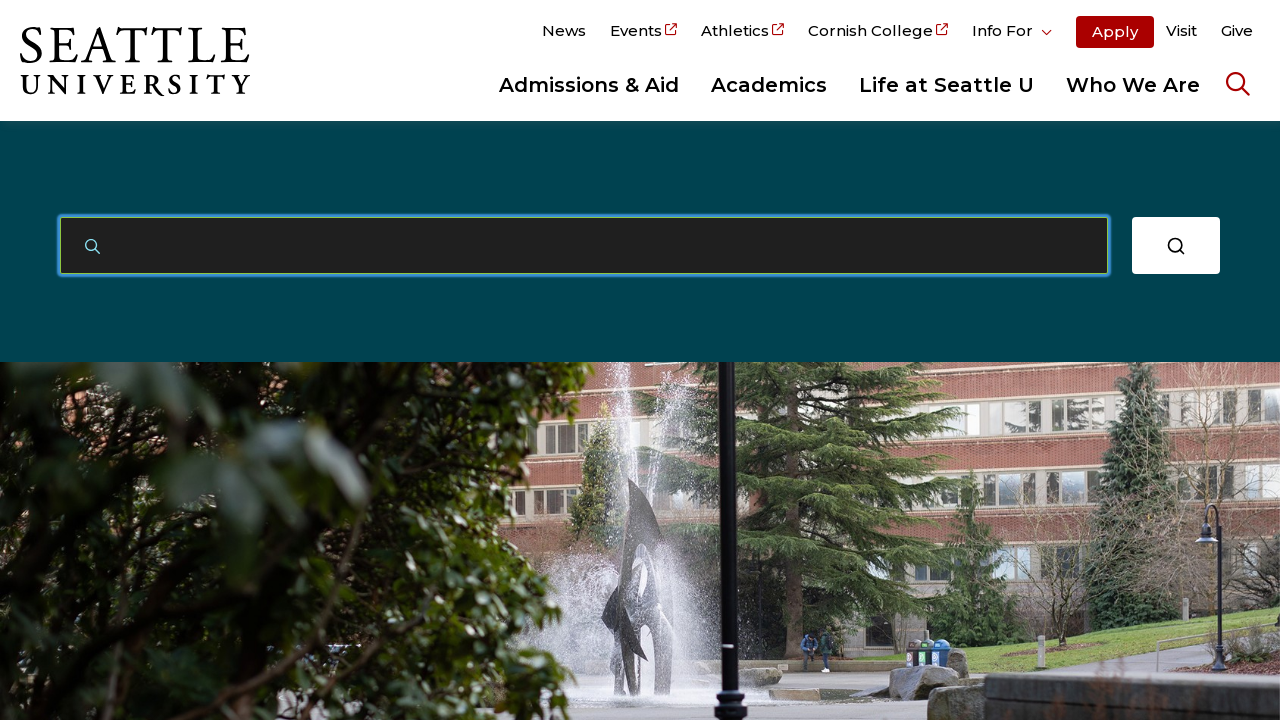

Located search input field
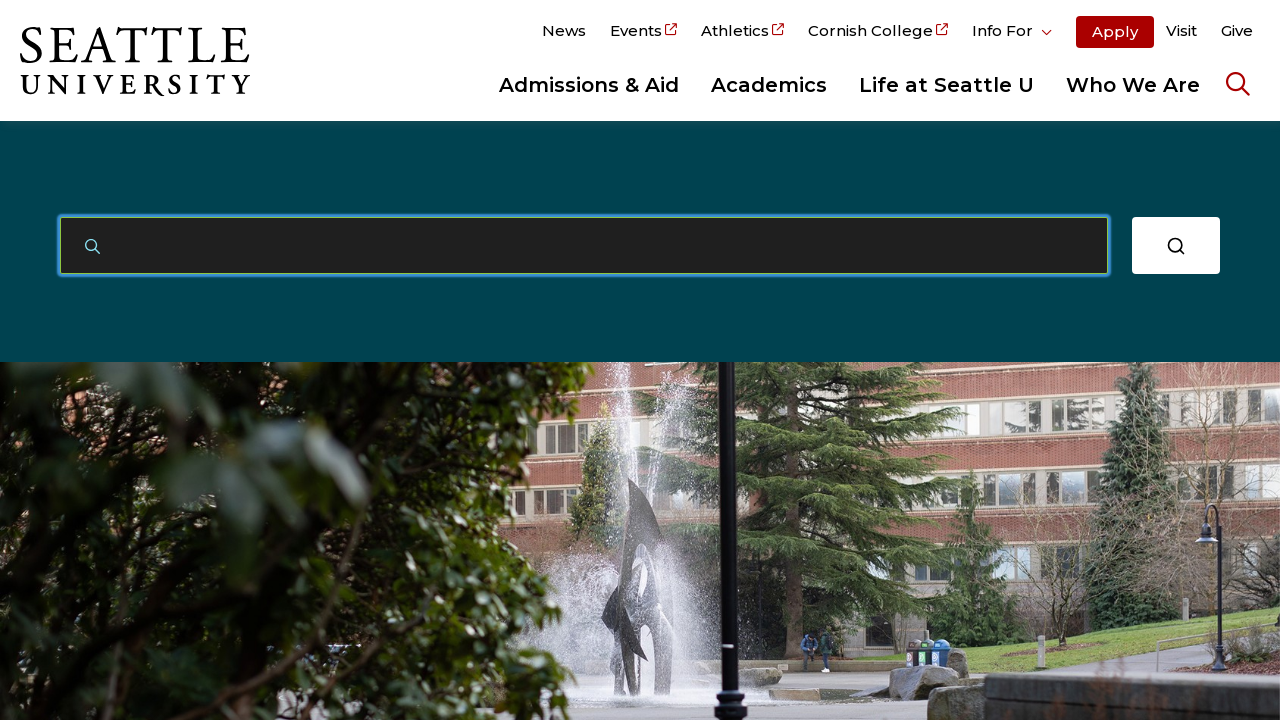

Cleared search input field on #autocomplete-concierge-inputField
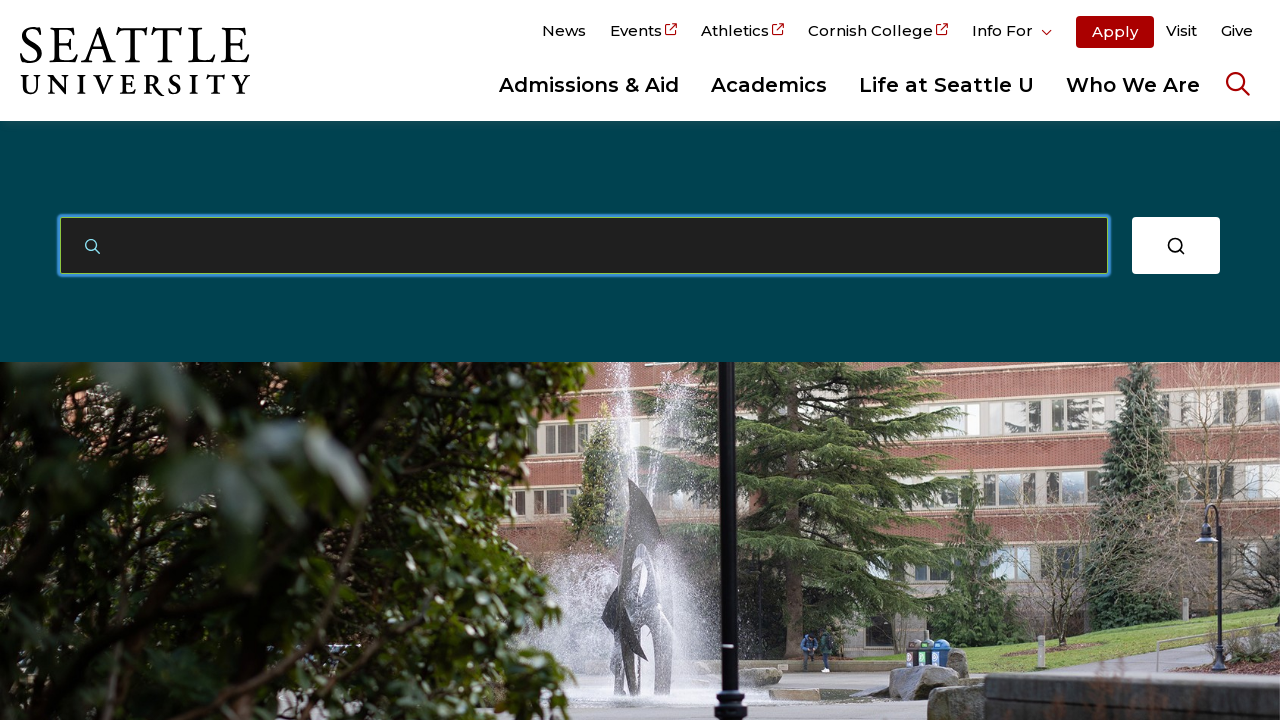

Typed search term 'tuition' with 100ms delay to simulate natural typing on #autocomplete-concierge-inputField
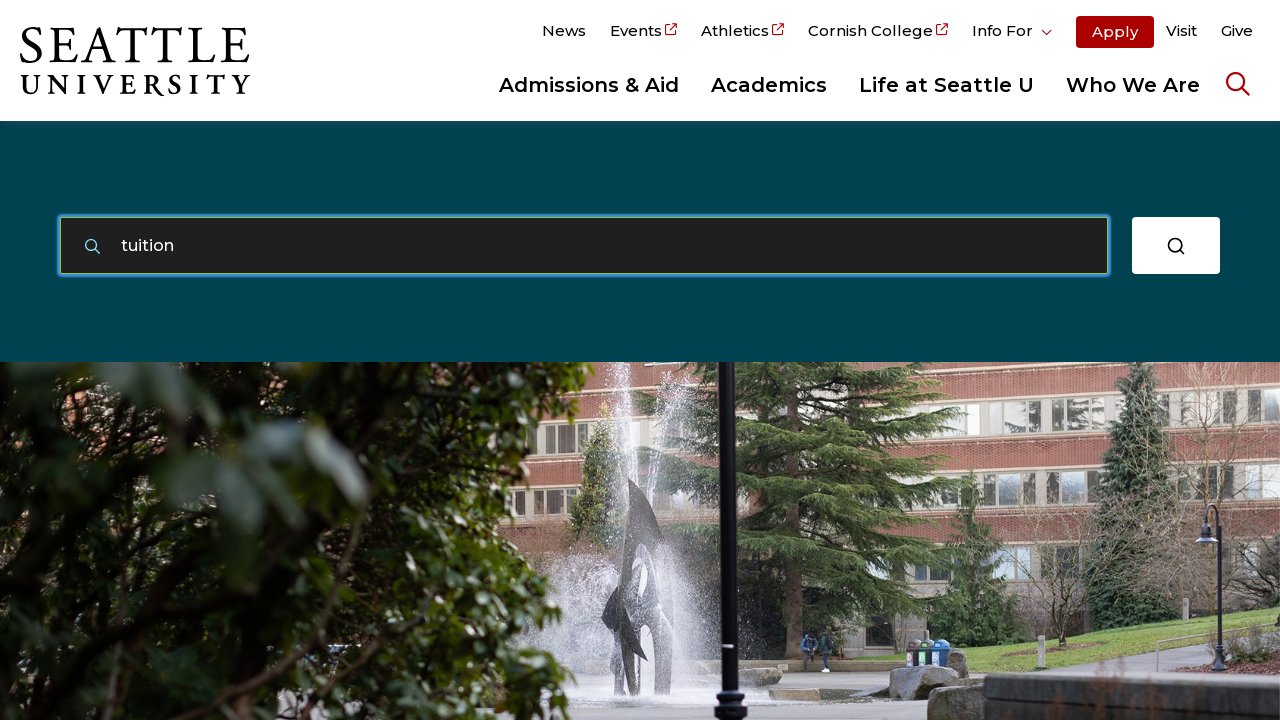

Waited 1500ms for autocomplete suggestions to load for term 'tuition'
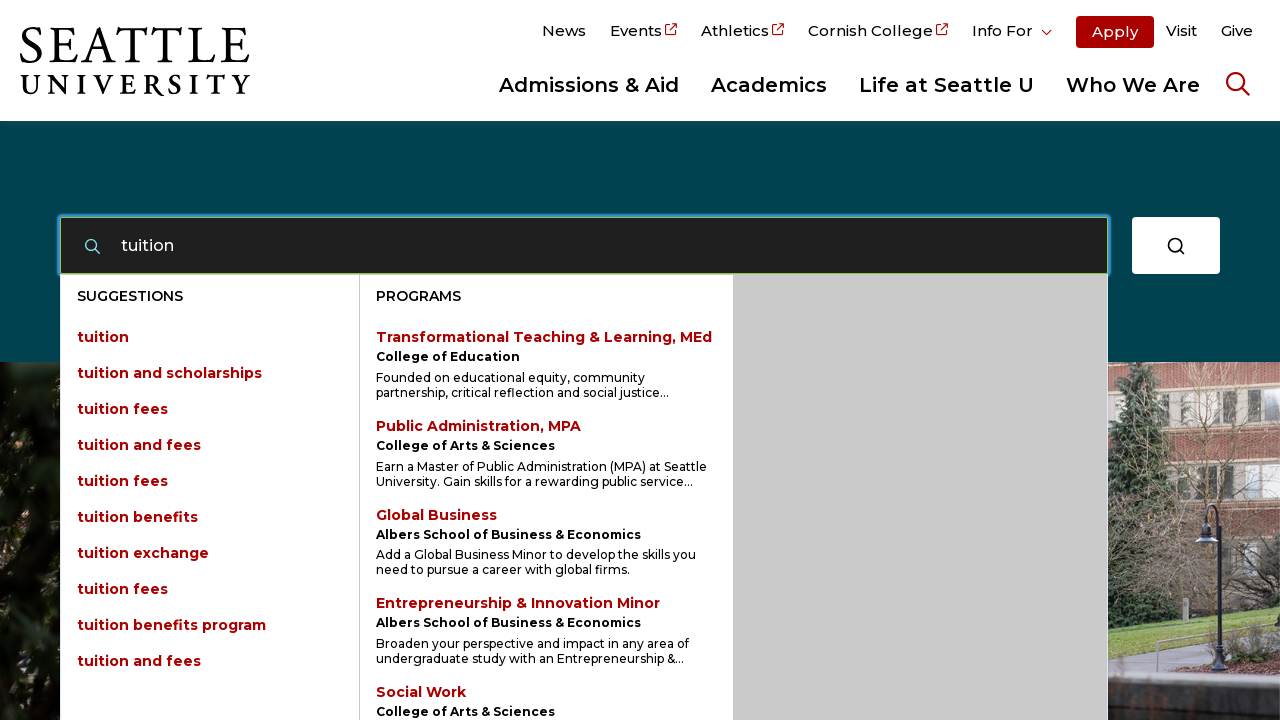

Navigated to Seattle University search page
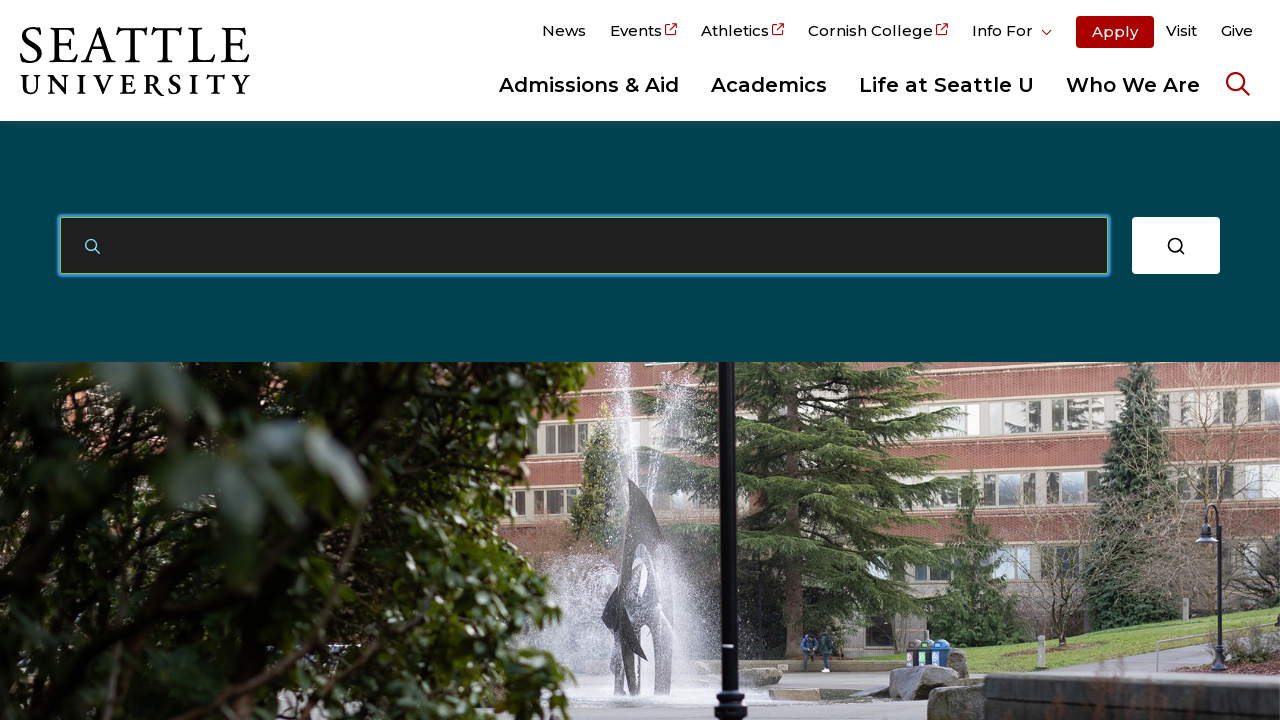

Located search input field
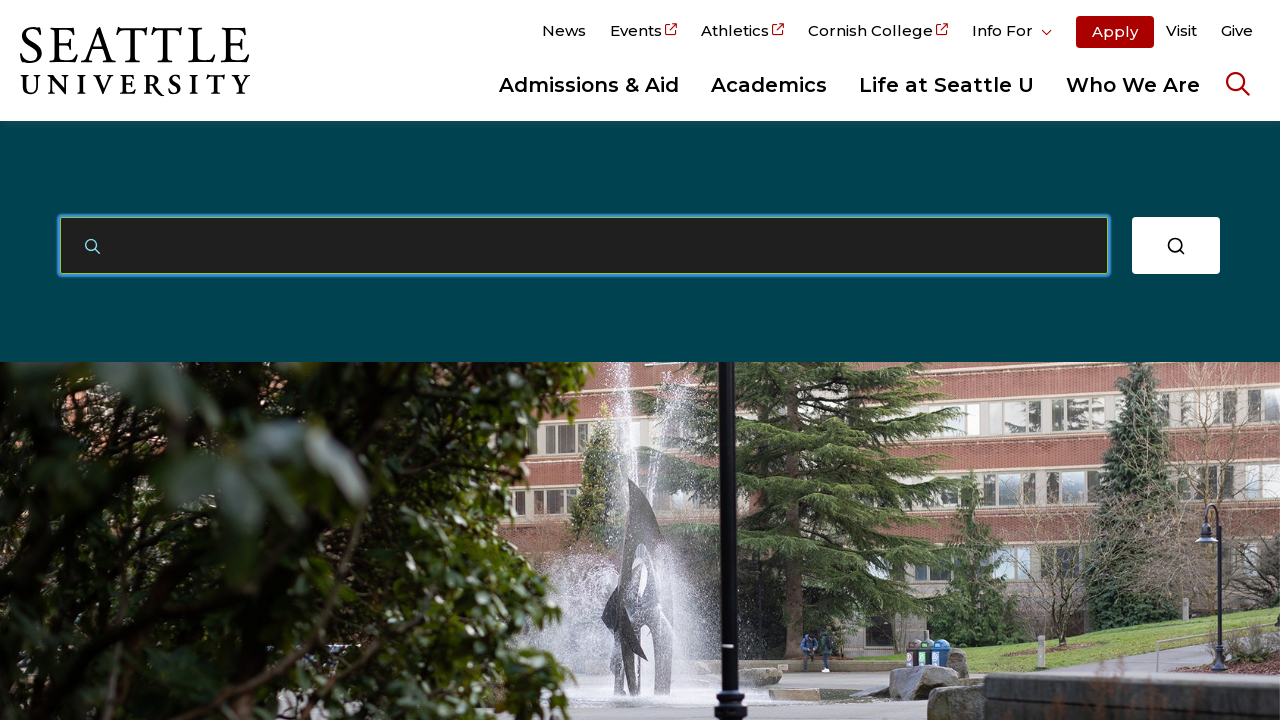

Cleared search input field on #autocomplete-concierge-inputField
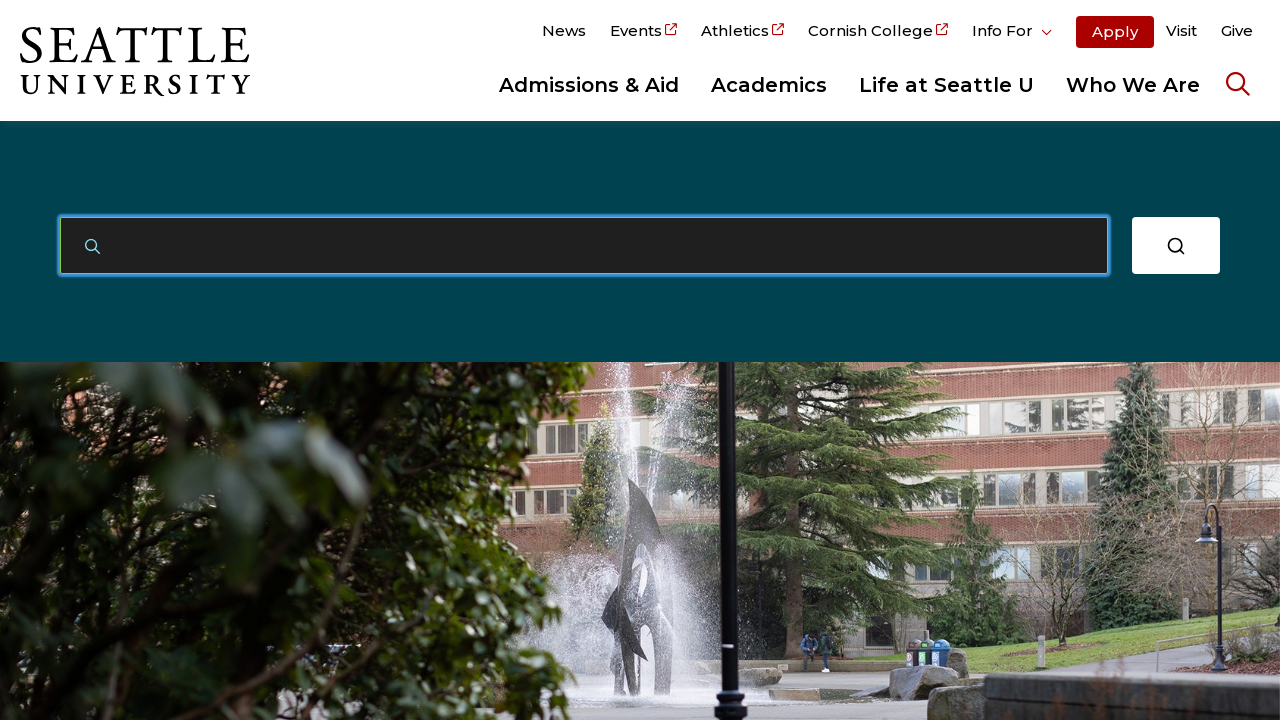

Typed search term 'transcripts' with 100ms delay to simulate natural typing on #autocomplete-concierge-inputField
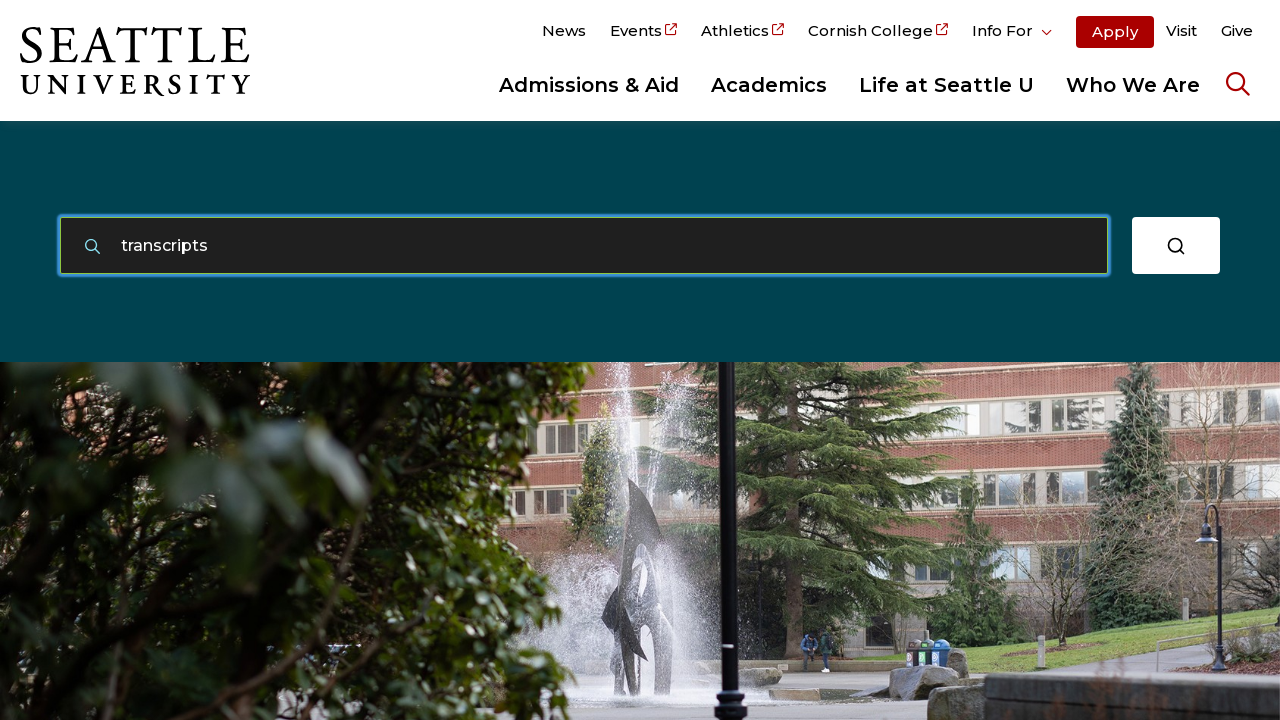

Waited 1500ms for autocomplete suggestions to load for term 'transcripts'
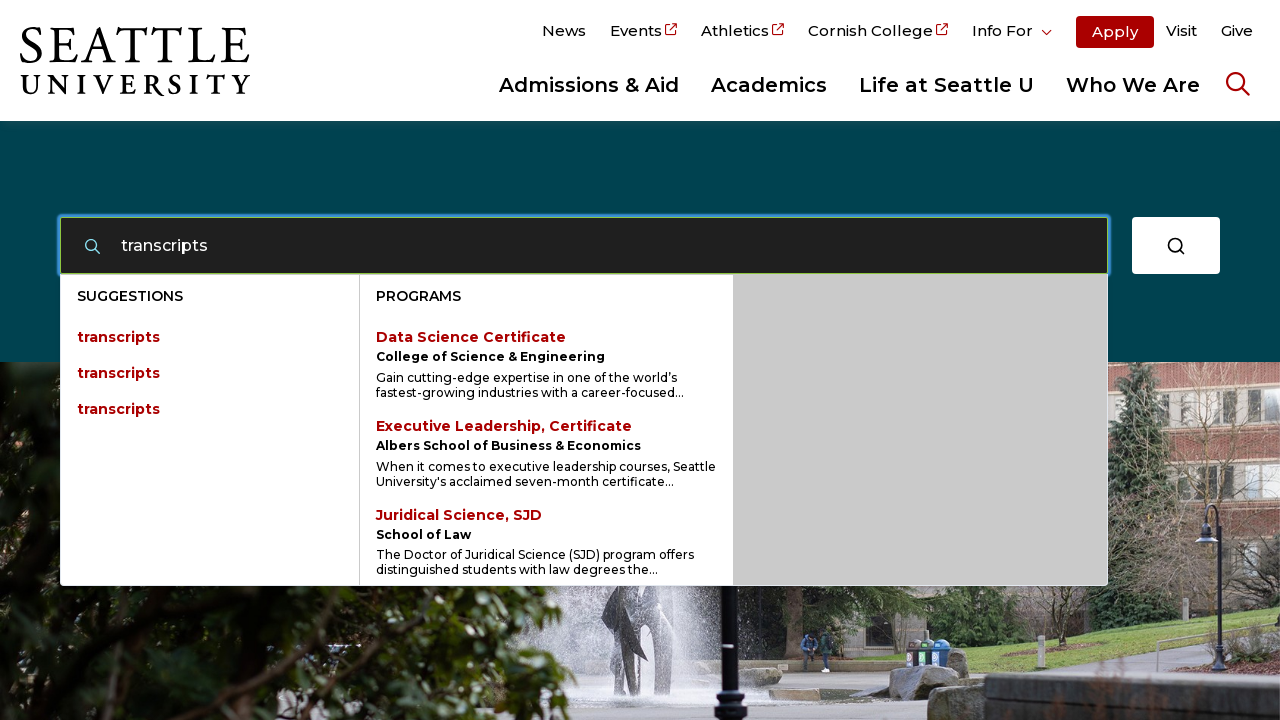

Navigated to Seattle University search page
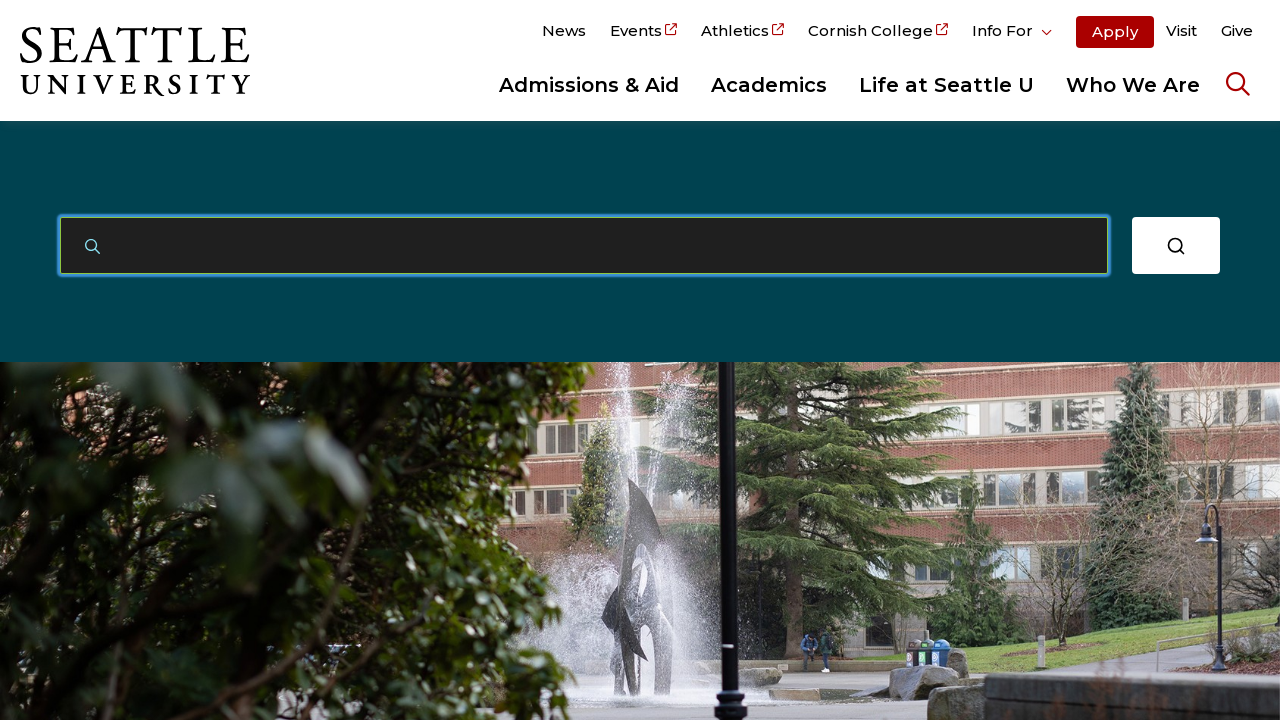

Located search input field
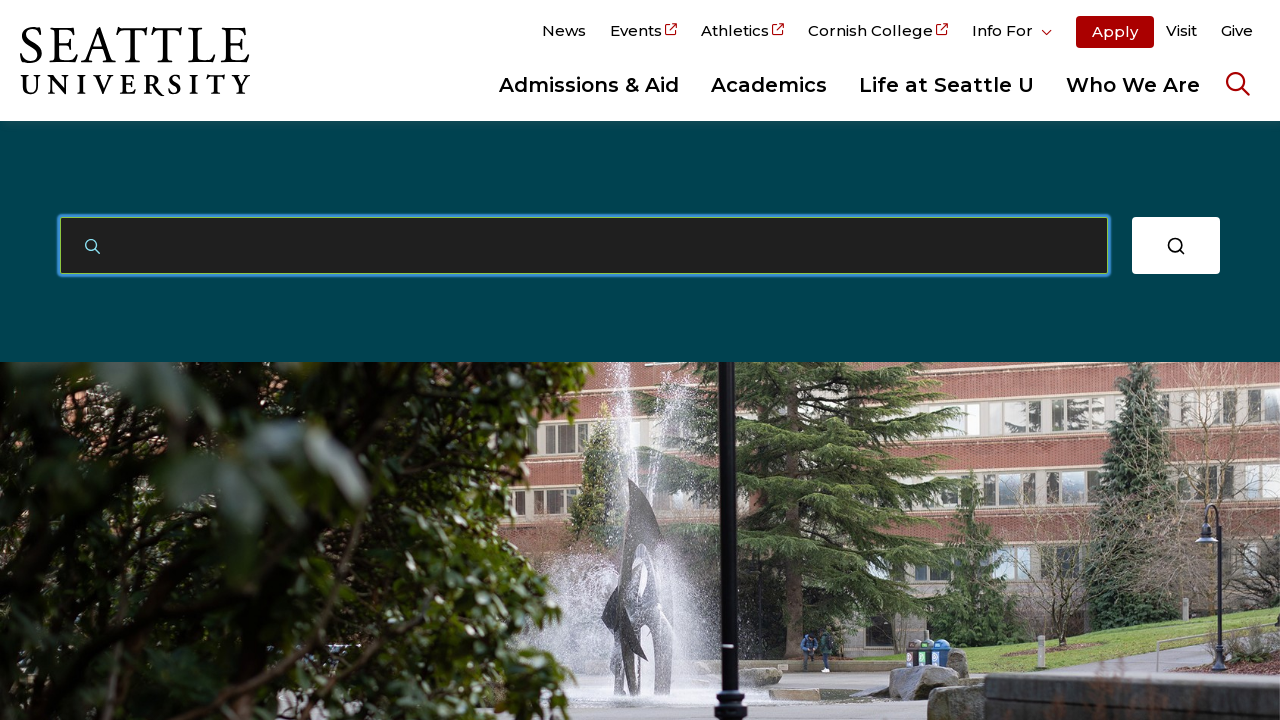

Cleared search input field on #autocomplete-concierge-inputField
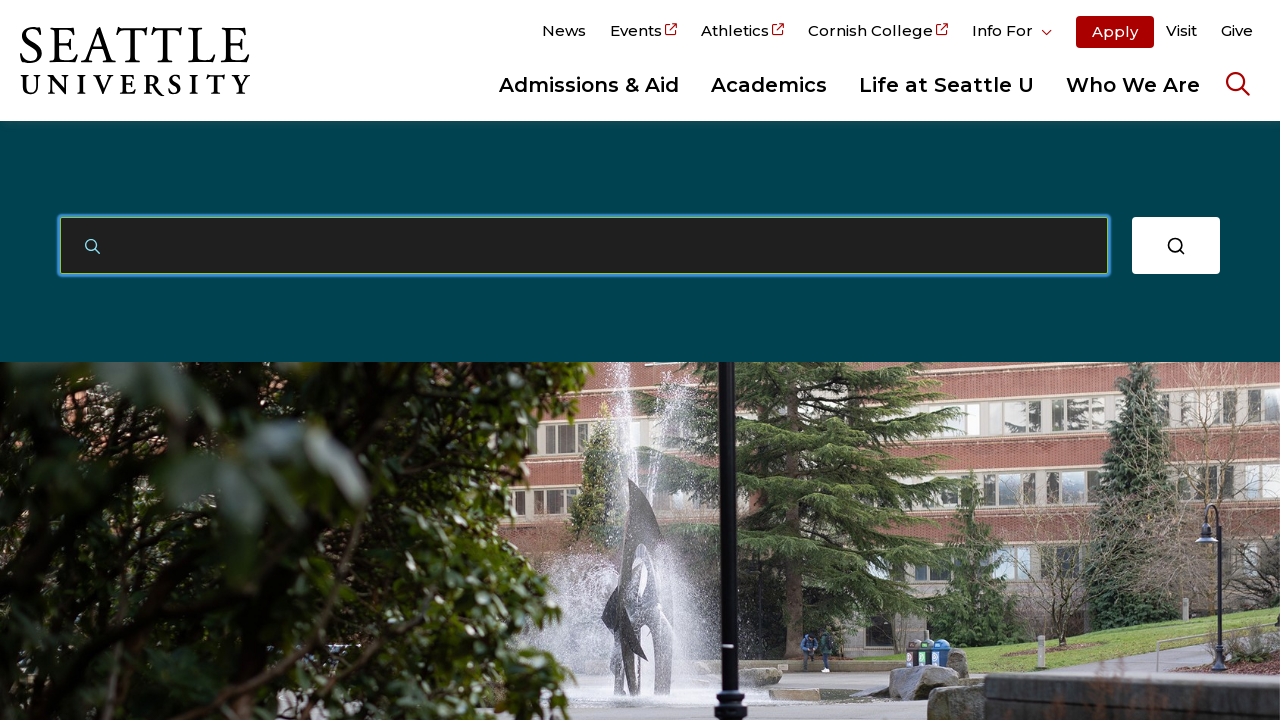

Typed search term 'parking' with 100ms delay to simulate natural typing on #autocomplete-concierge-inputField
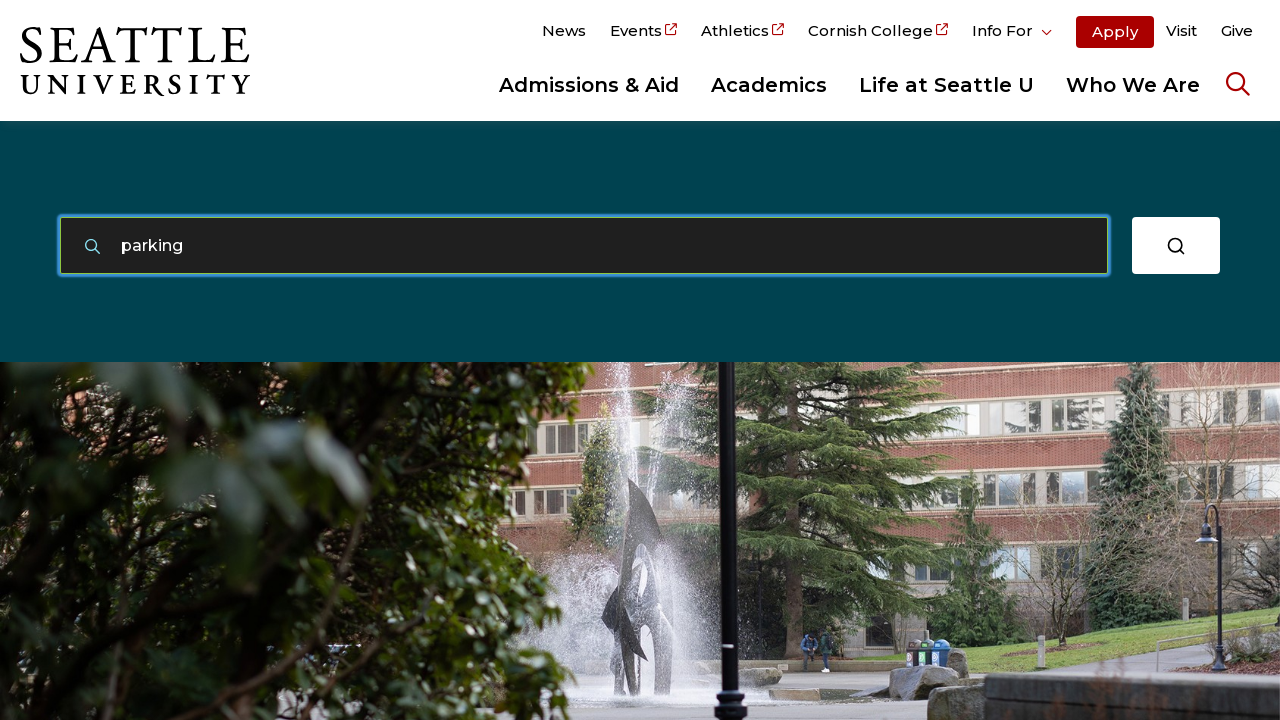

Waited 1500ms for autocomplete suggestions to load for term 'parking'
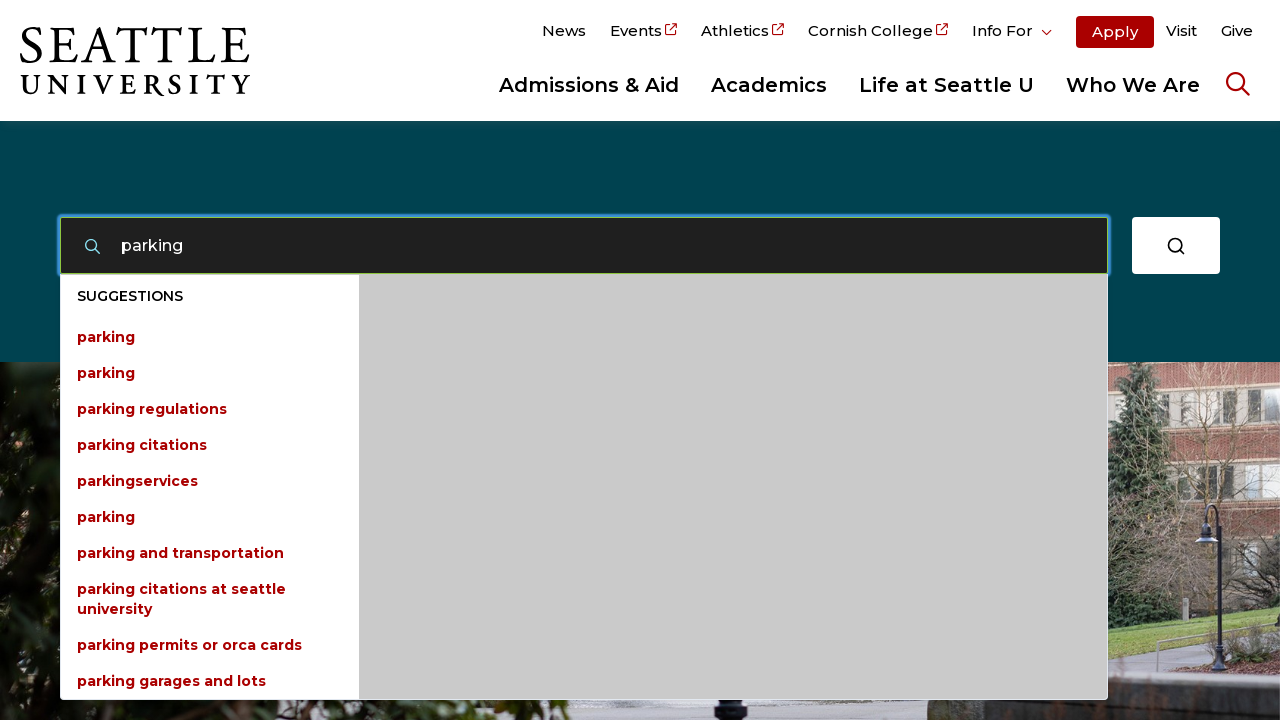

Navigated to Seattle University search page
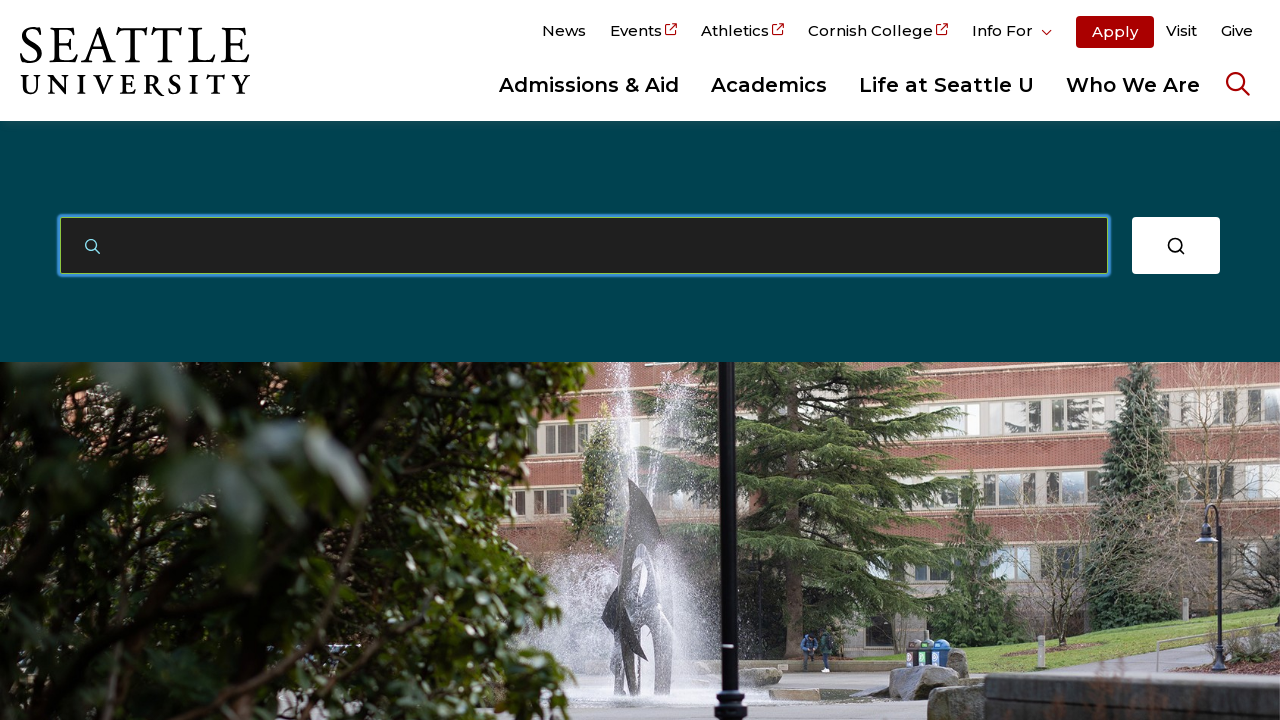

Located search input field
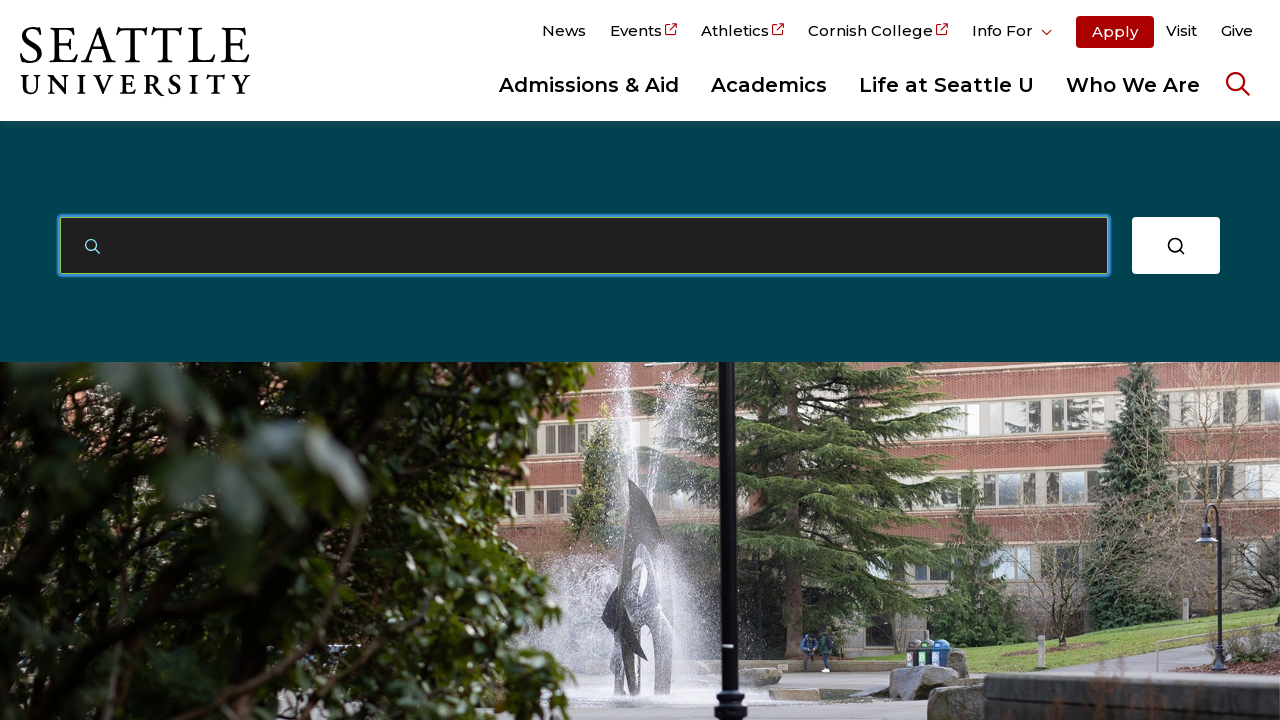

Cleared search input field on #autocomplete-concierge-inputField
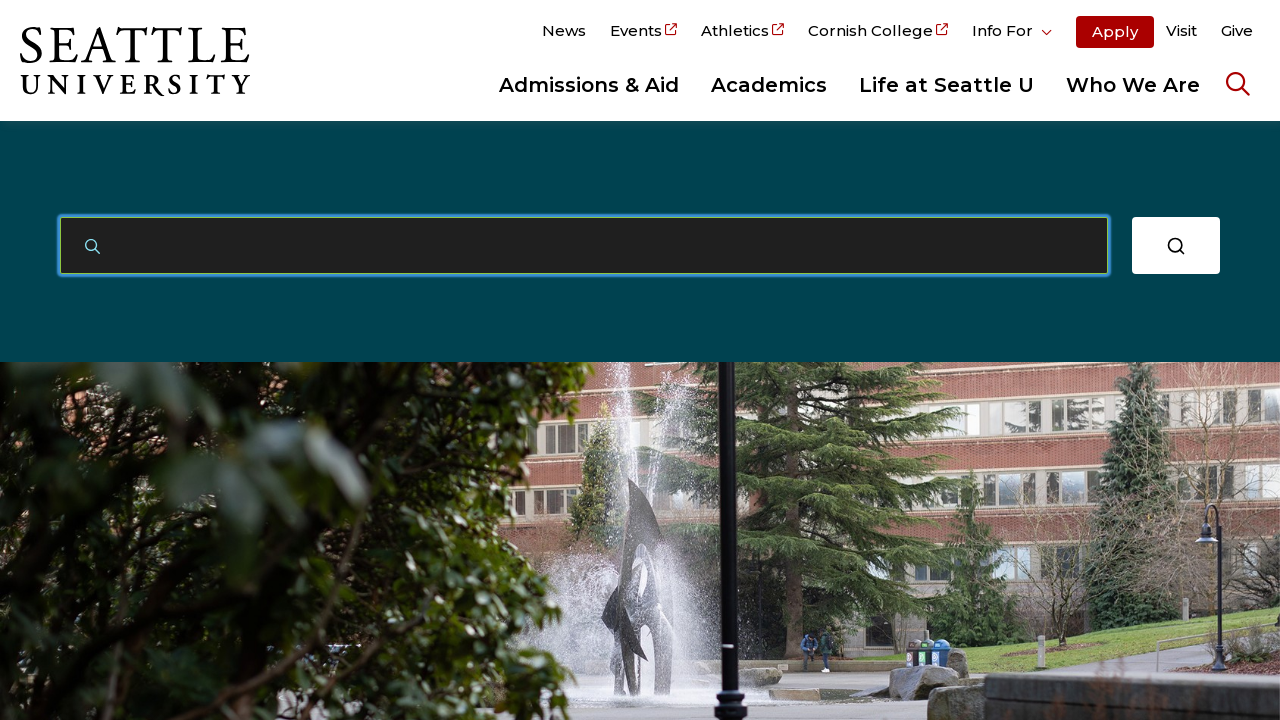

Typed search term 'psychology' with 100ms delay to simulate natural typing on #autocomplete-concierge-inputField
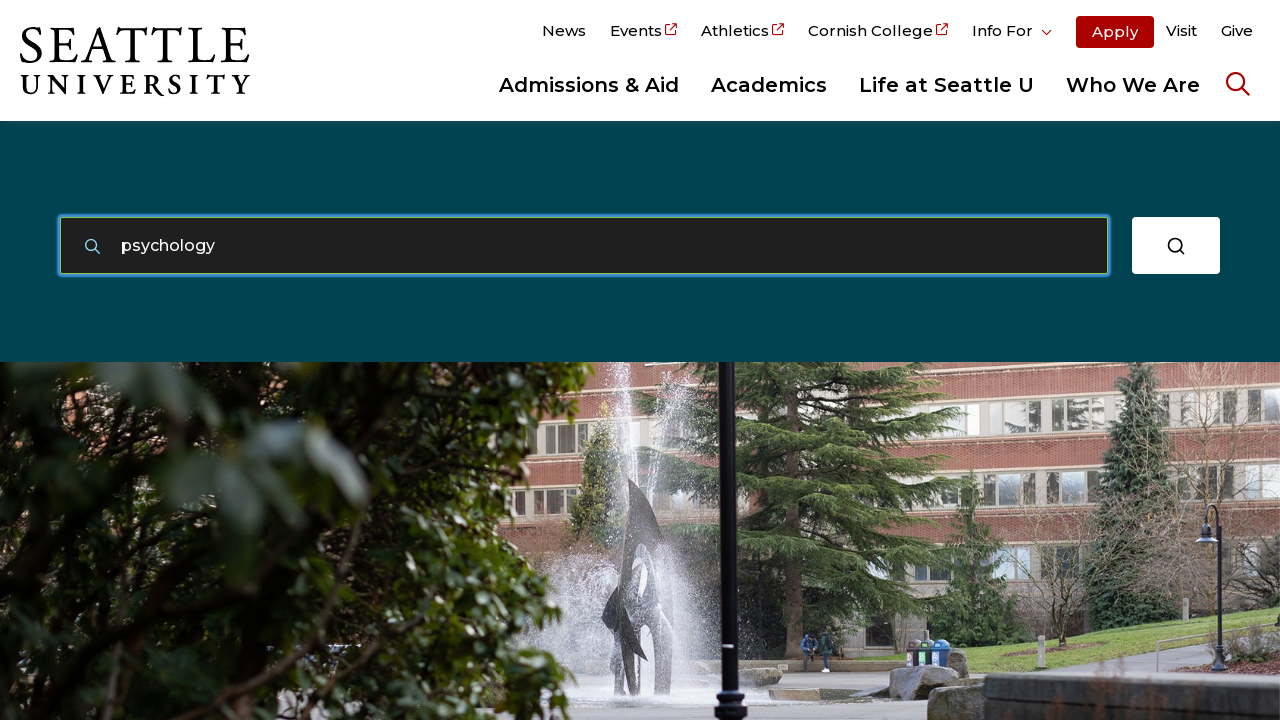

Waited 1500ms for autocomplete suggestions to load for term 'psychology'
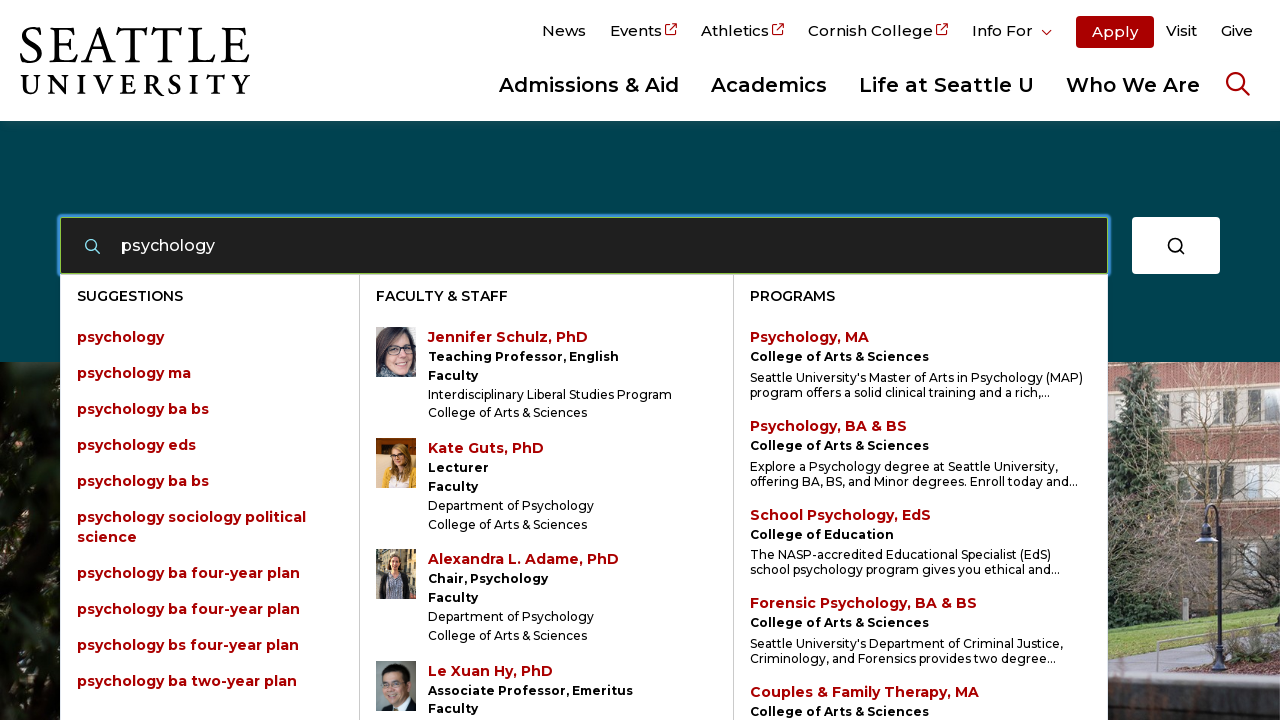

Navigated to Seattle University search page
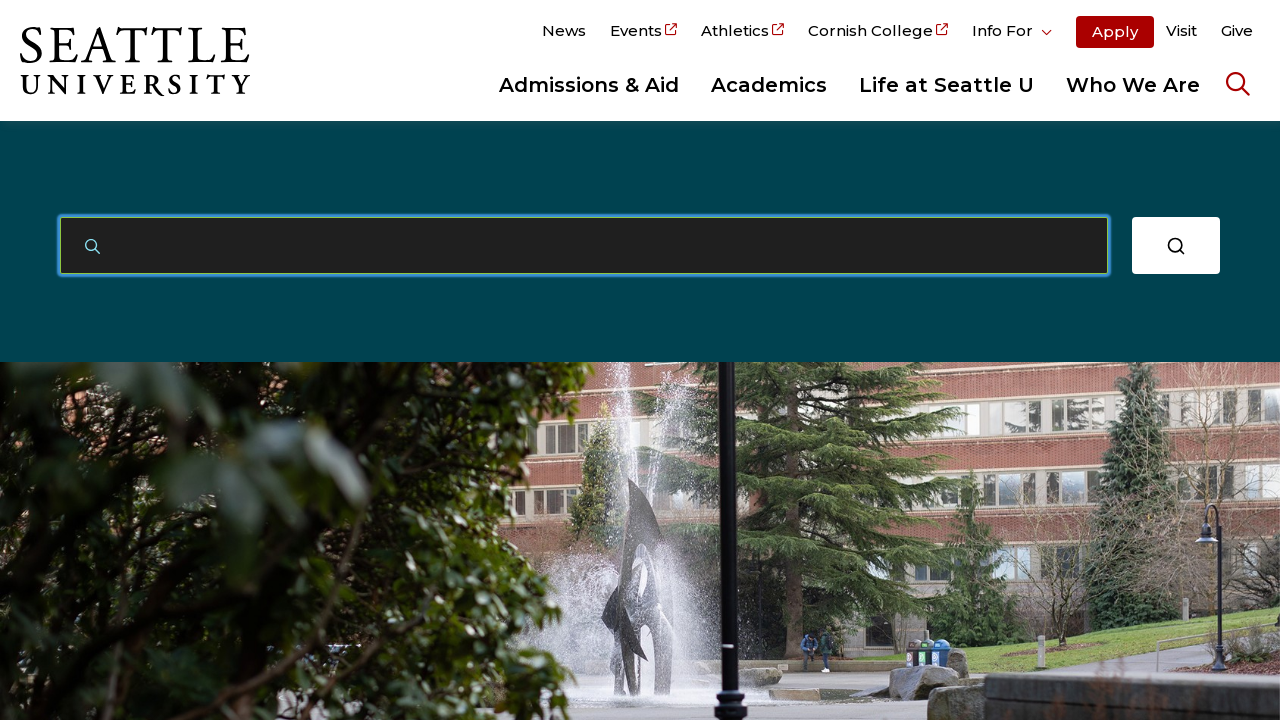

Located search input field
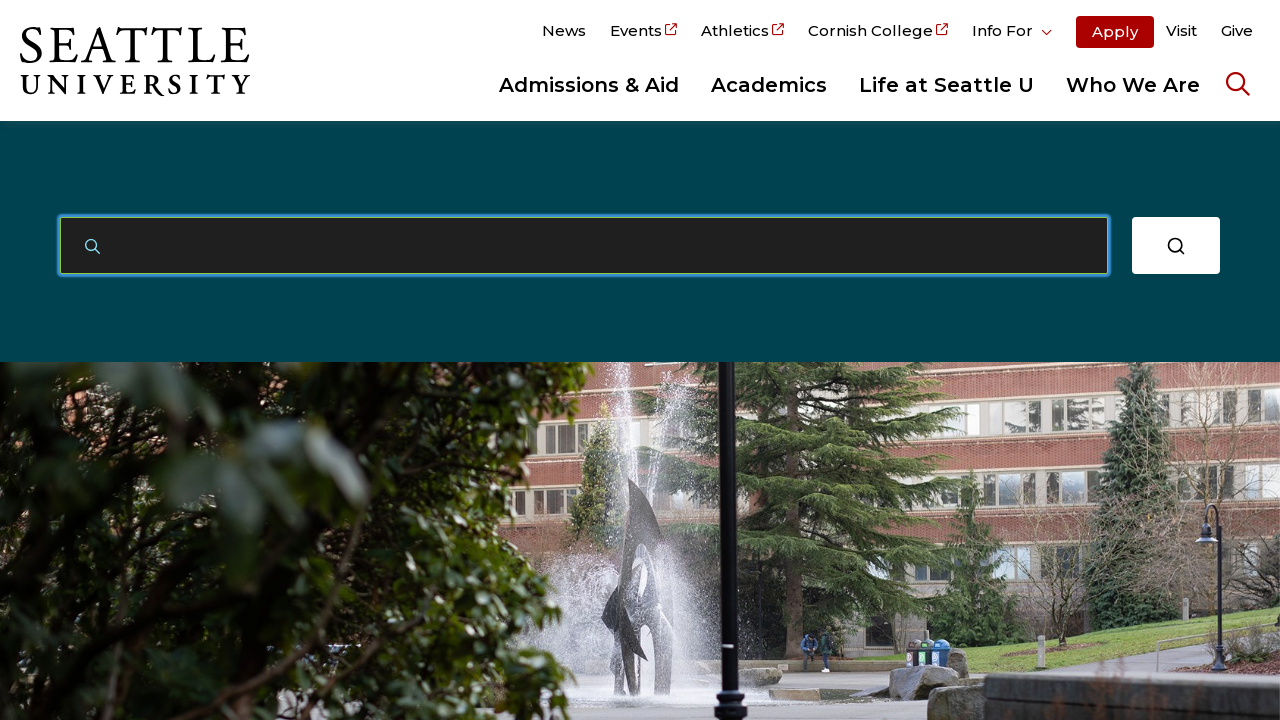

Cleared search input field on #autocomplete-concierge-inputField
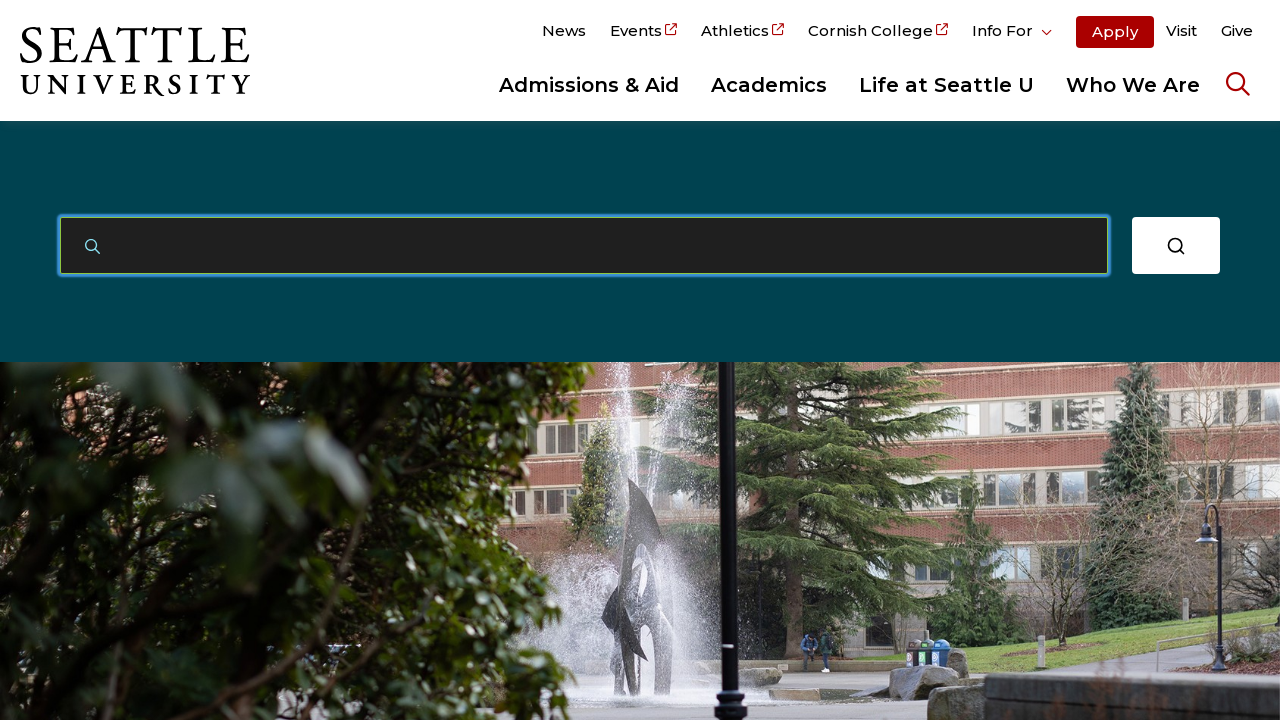

Typed search term 'scholarships' with 100ms delay to simulate natural typing on #autocomplete-concierge-inputField
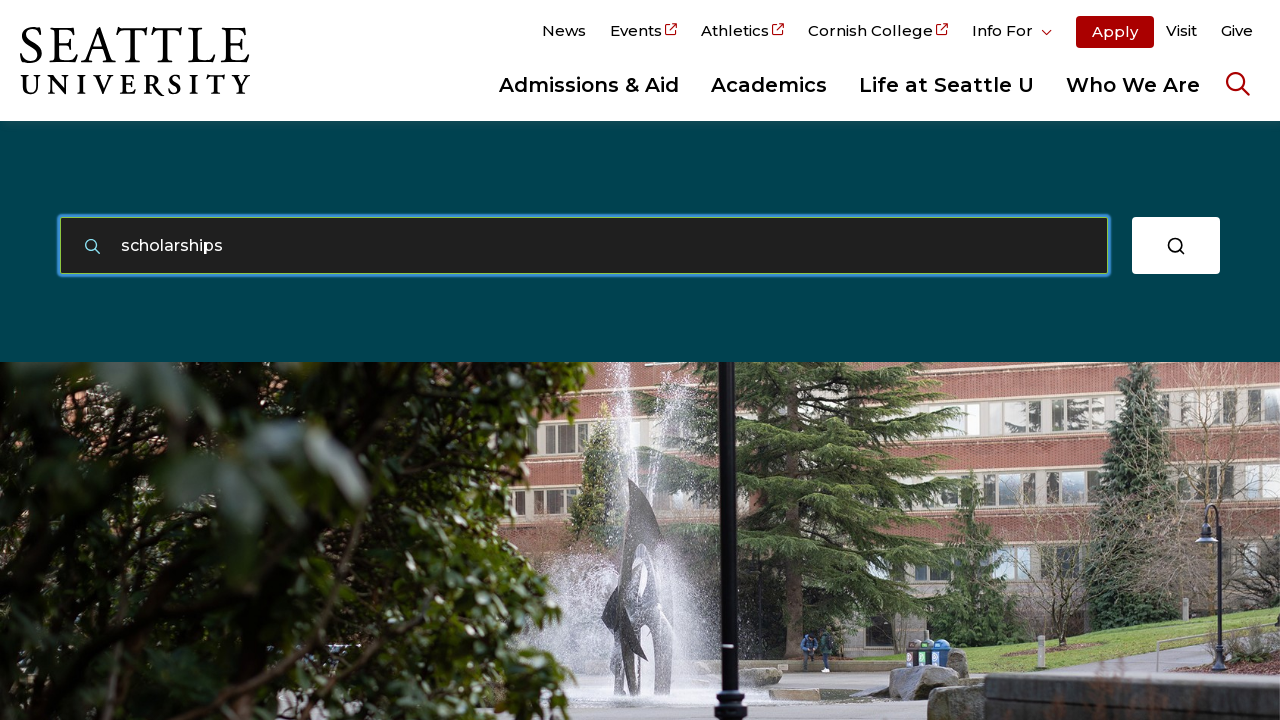

Waited 1500ms for autocomplete suggestions to load for term 'scholarships'
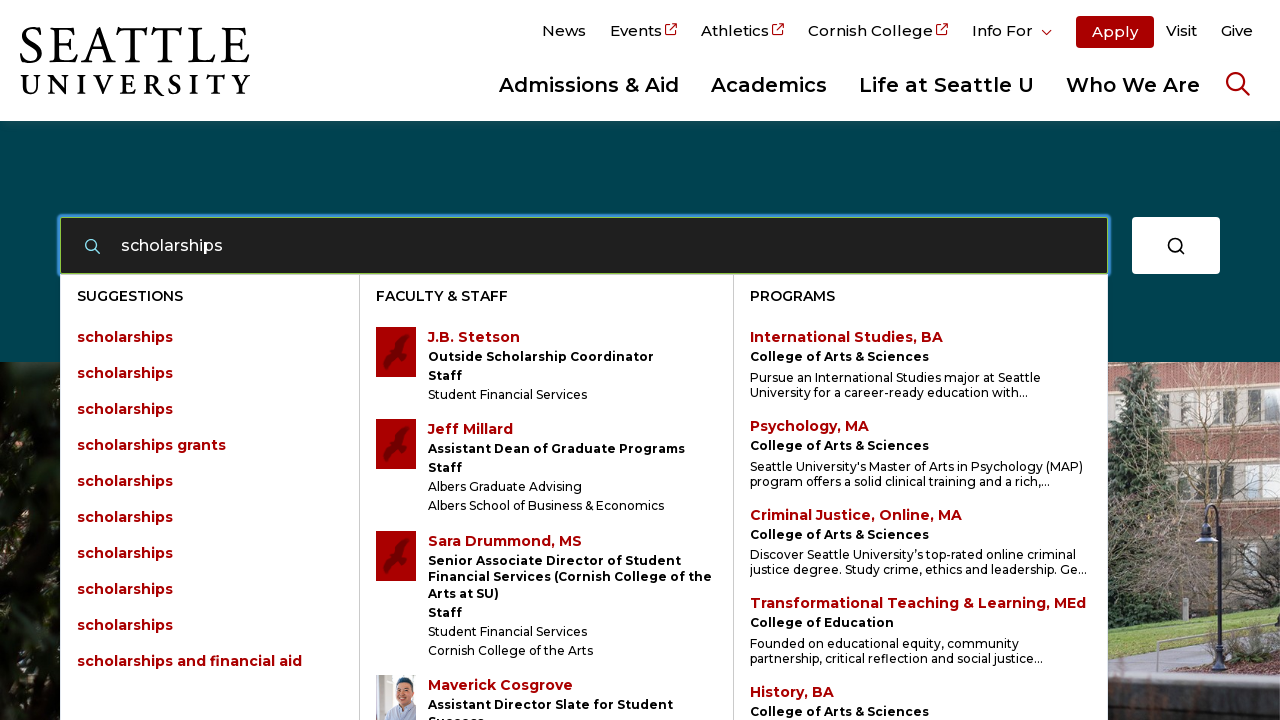

Navigated to Seattle University search page
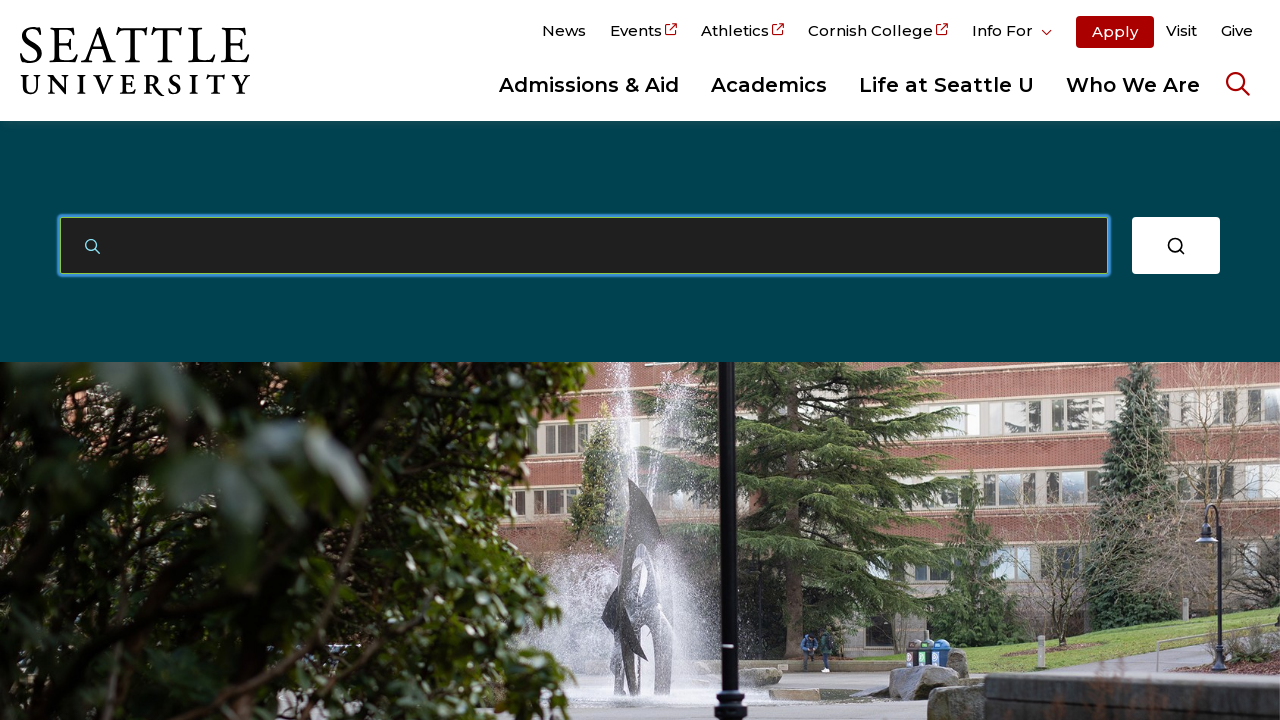

Located search input field
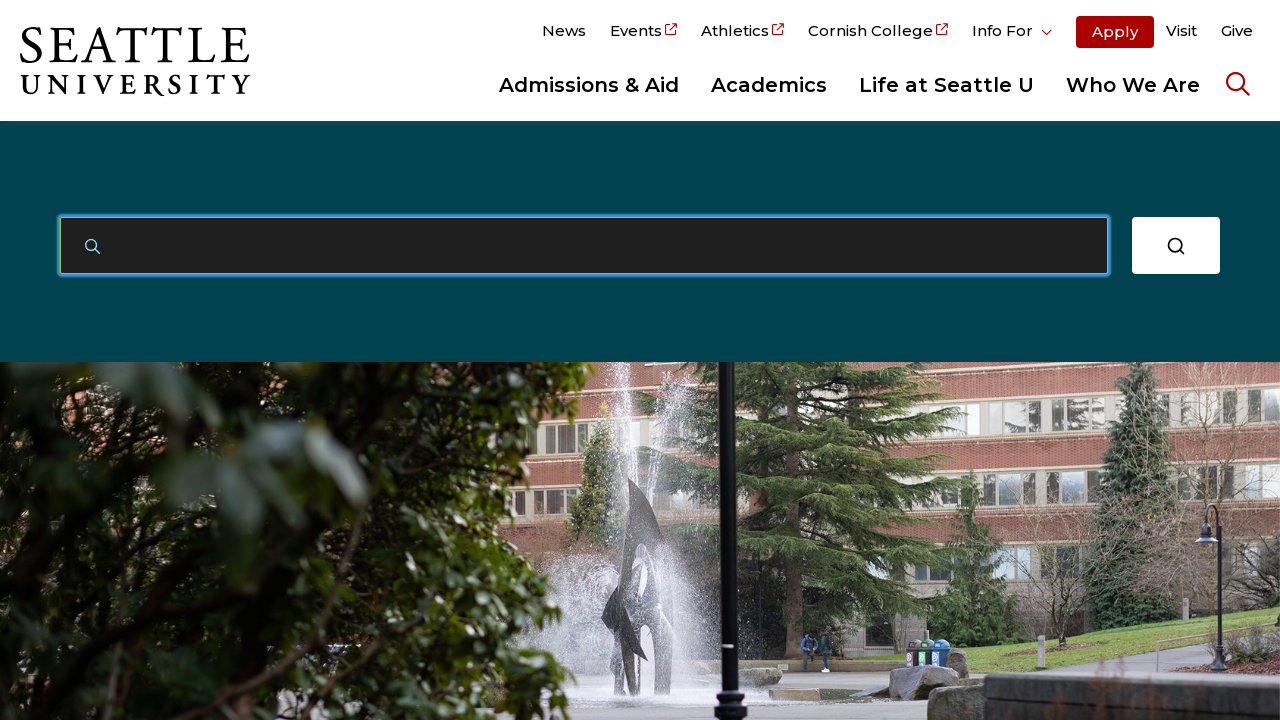

Cleared search input field on #autocomplete-concierge-inputField
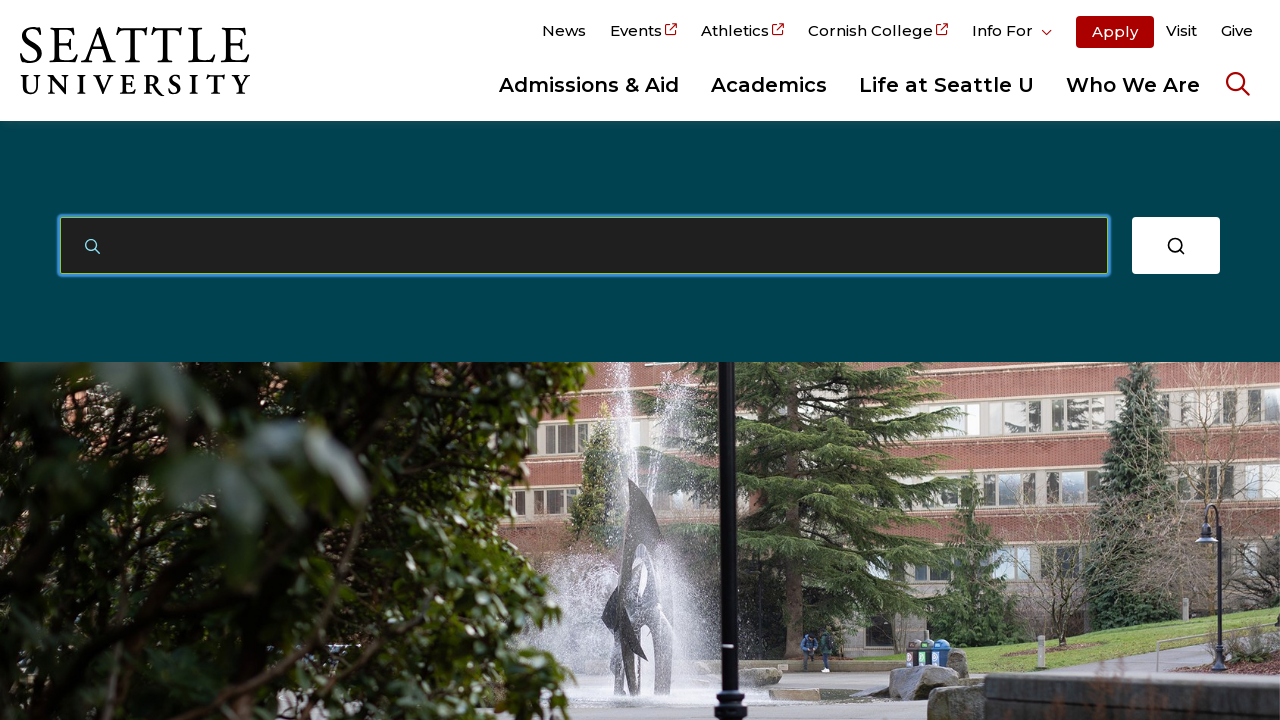

Typed search term 'study abroad' with 100ms delay to simulate natural typing on #autocomplete-concierge-inputField
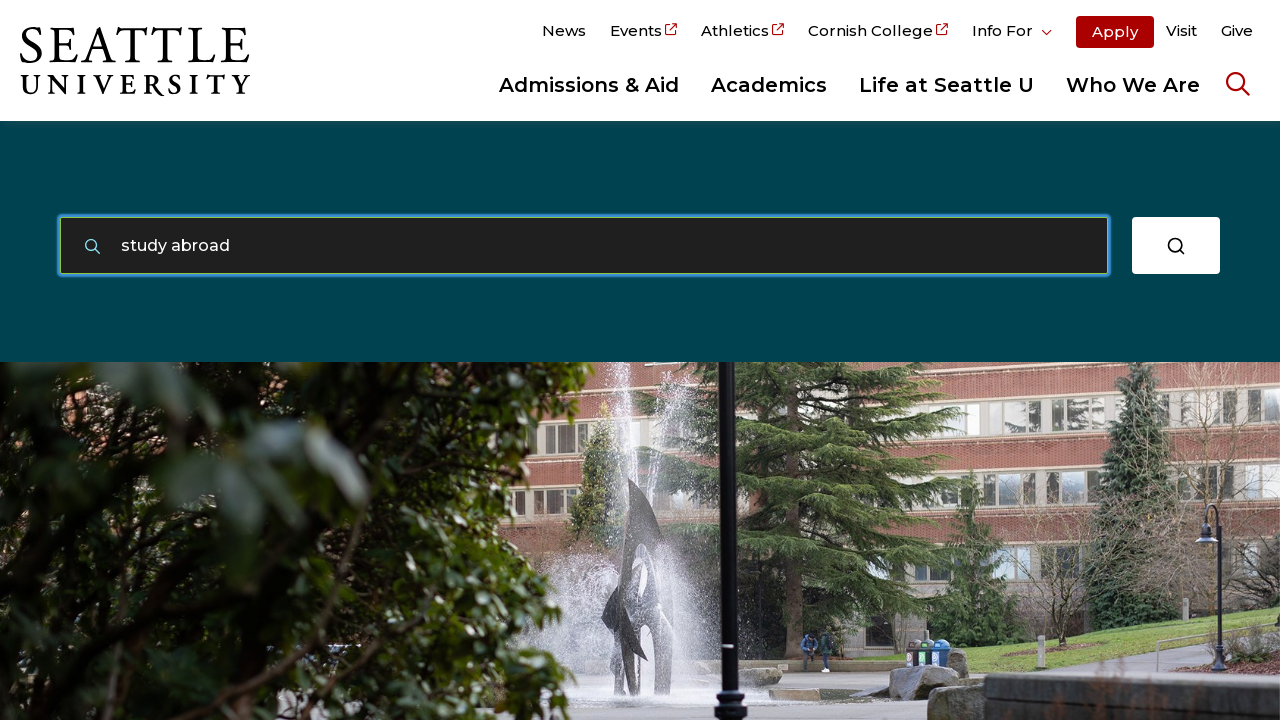

Waited 1500ms for autocomplete suggestions to load for term 'study abroad'
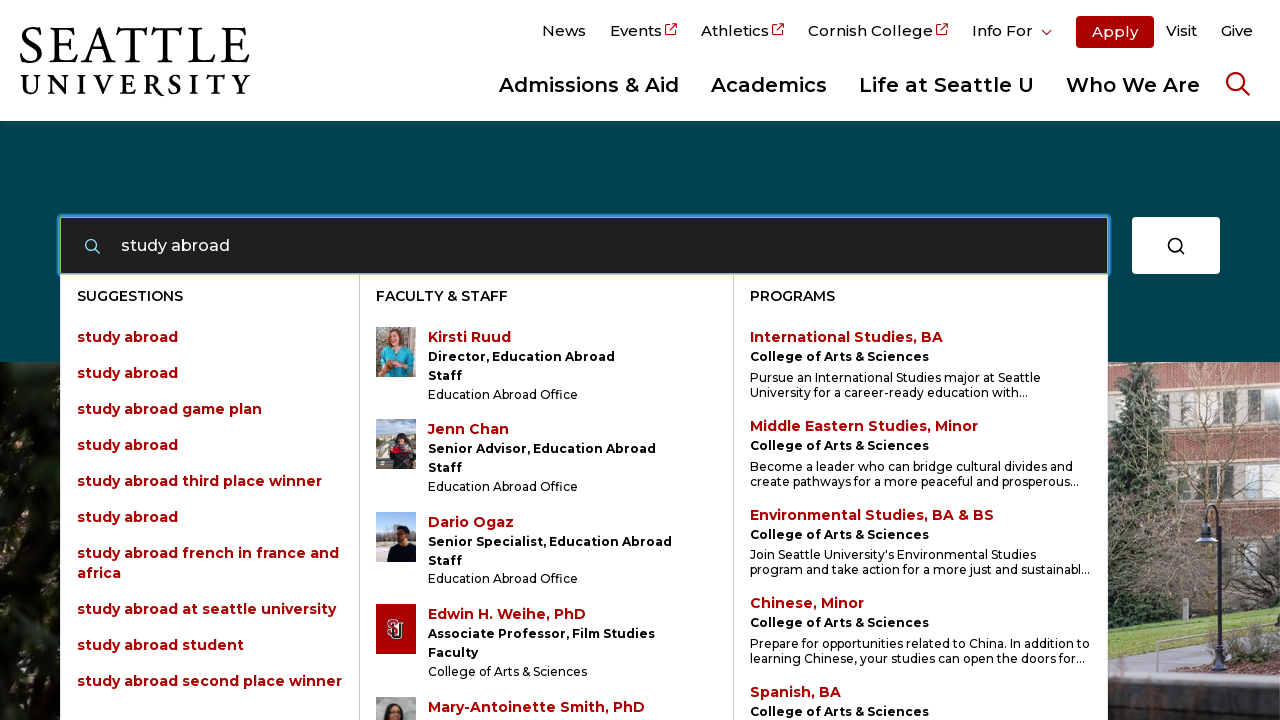

Navigated to Seattle University search page
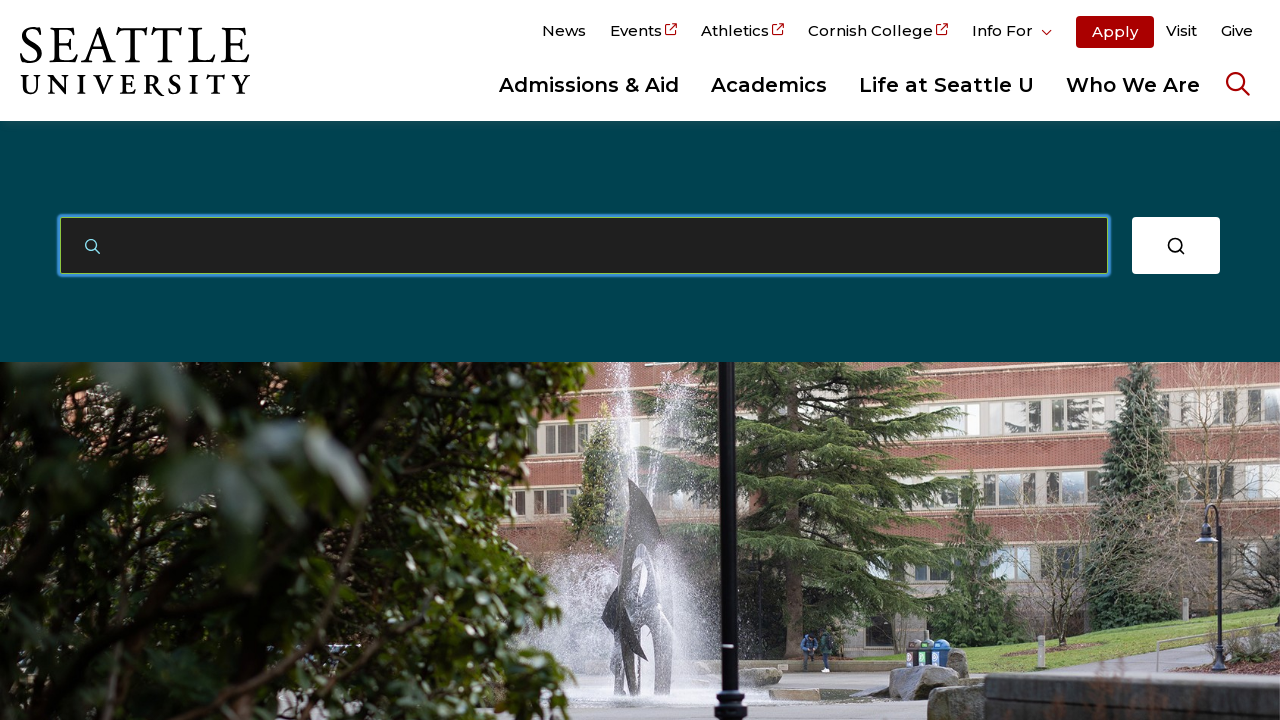

Located search input field
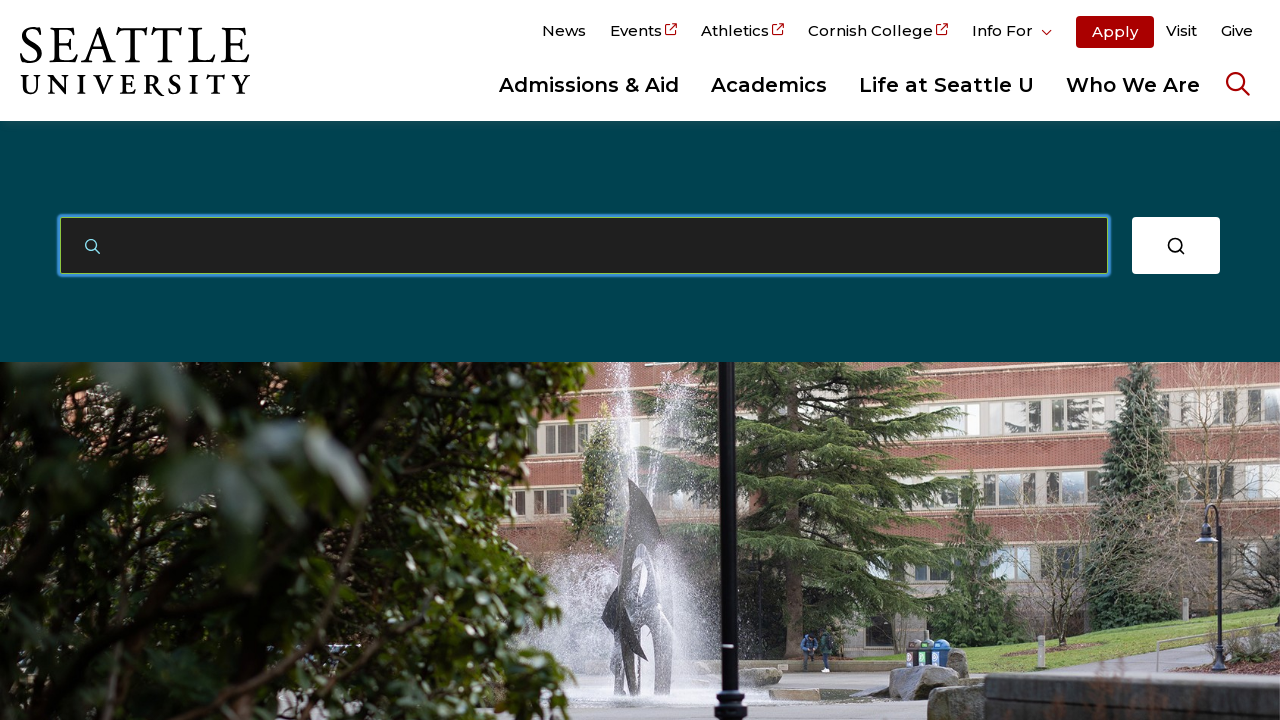

Cleared search input field on #autocomplete-concierge-inputField
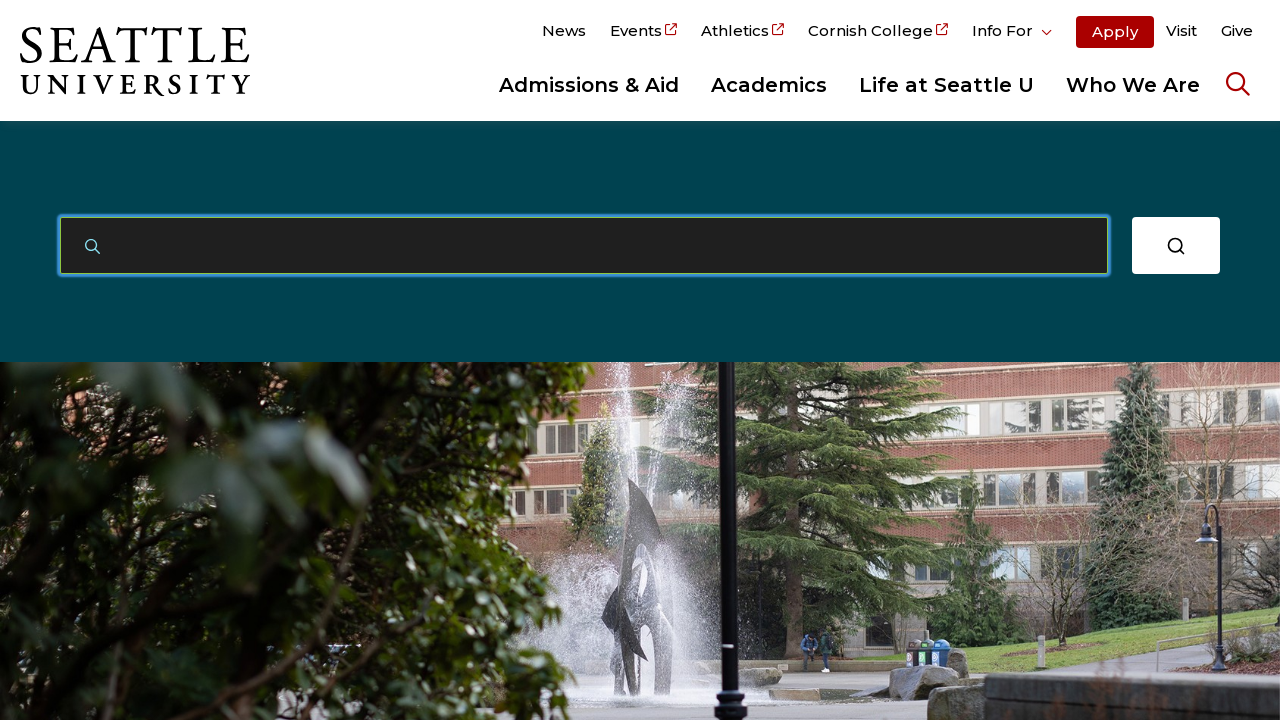

Typed search term 'academic calendar' with 100ms delay to simulate natural typing on #autocomplete-concierge-inputField
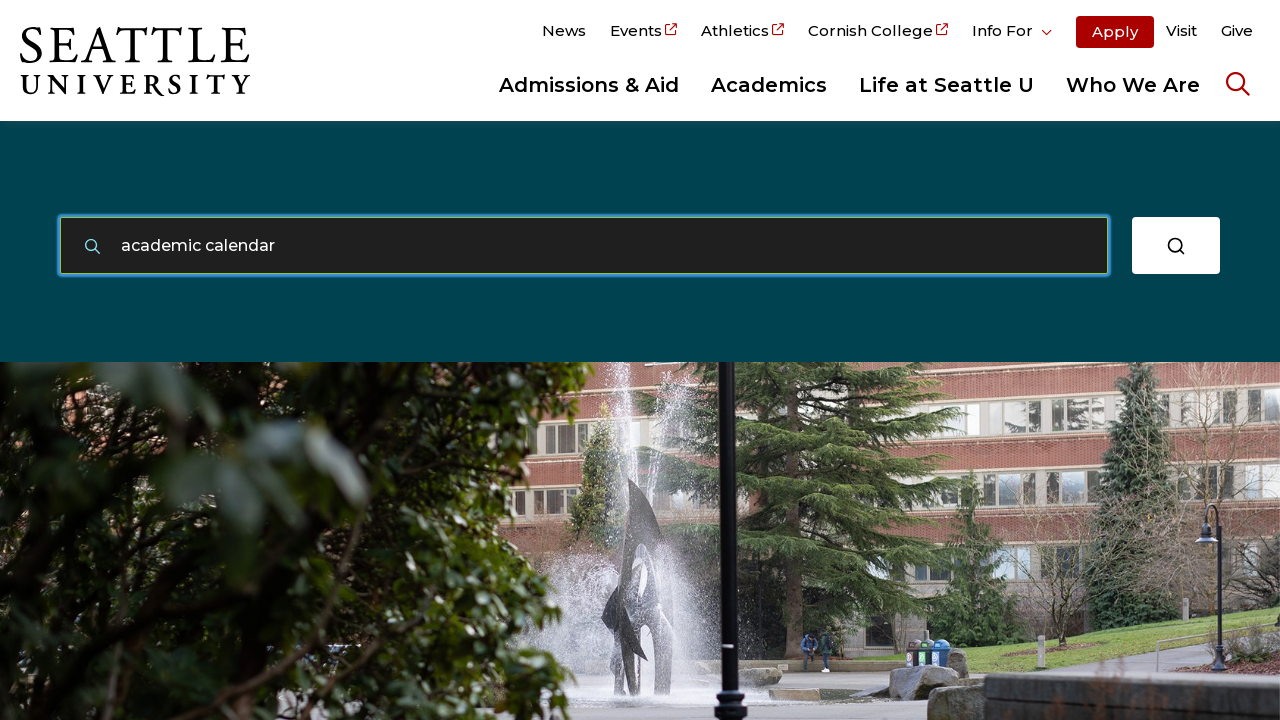

Waited 1500ms for autocomplete suggestions to load for term 'academic calendar'
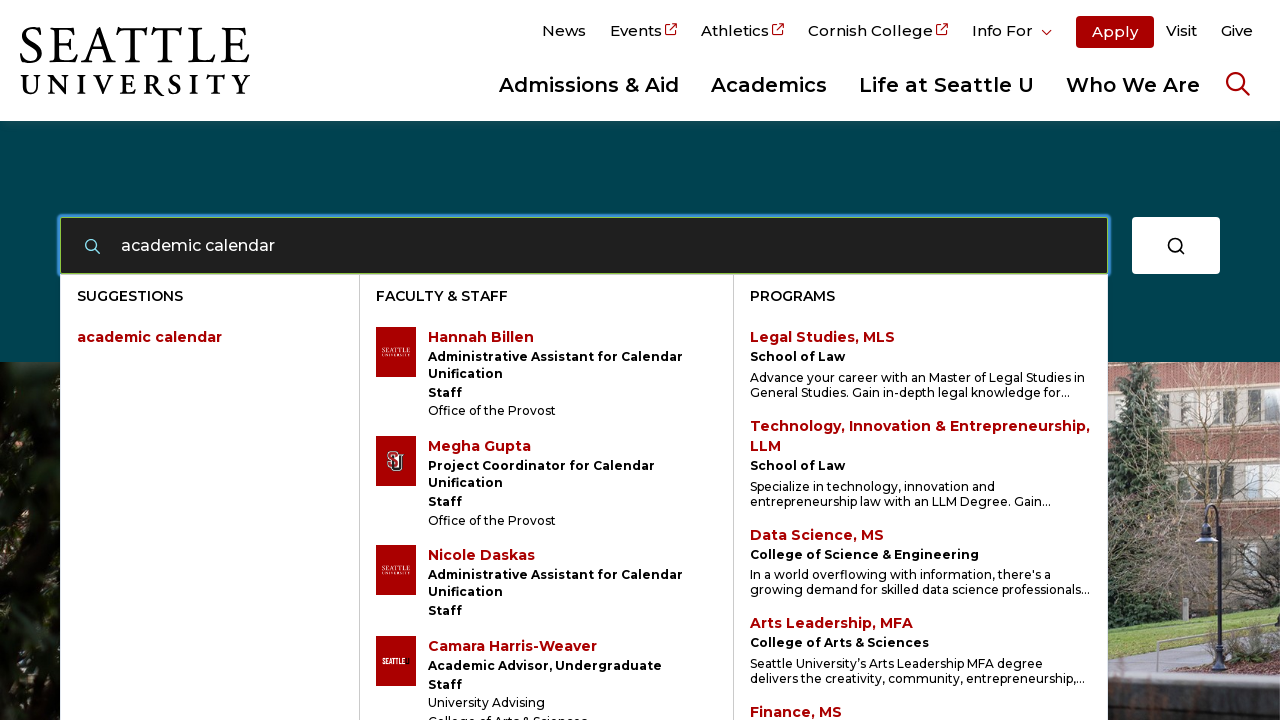

Navigated to Seattle University search page
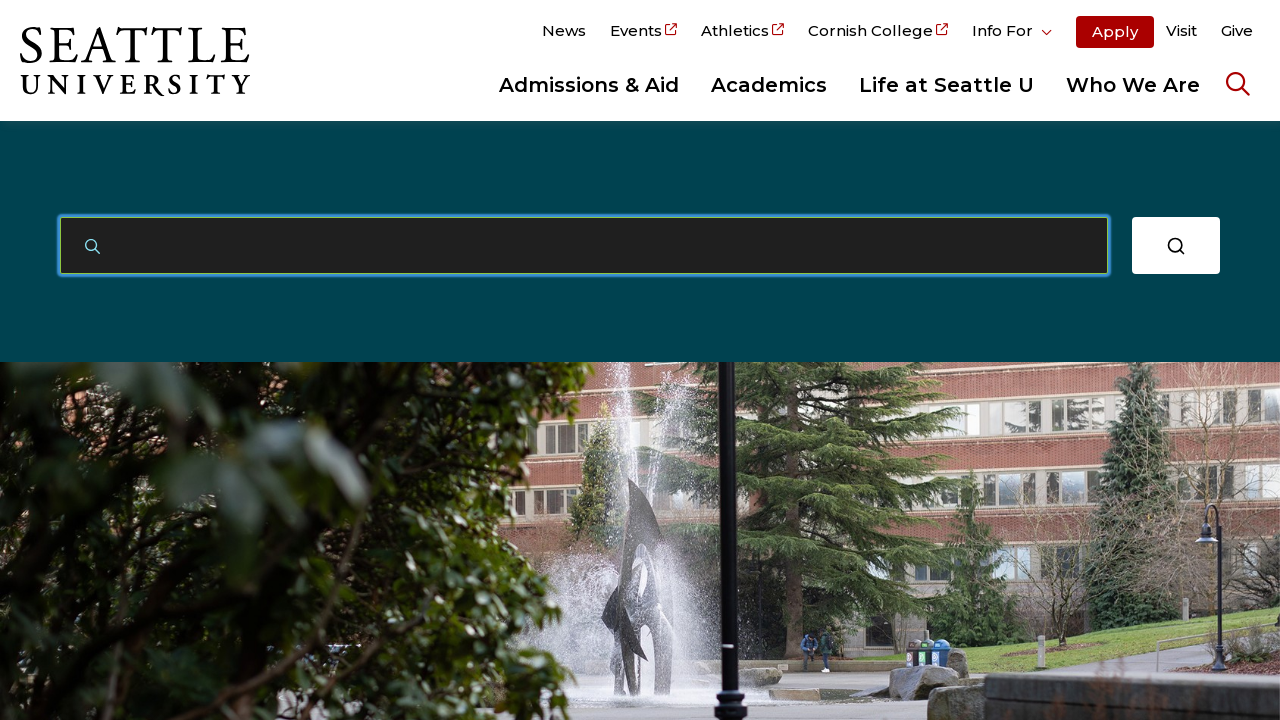

Located search input field
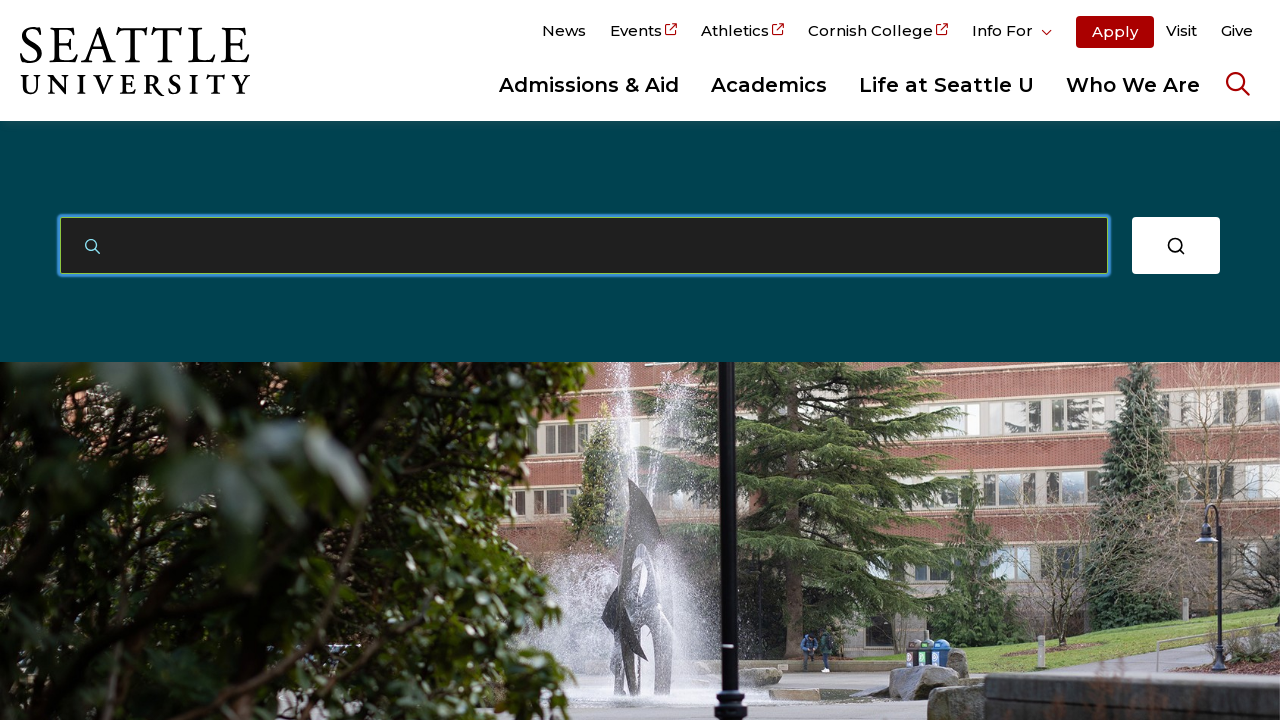

Cleared search input field on #autocomplete-concierge-inputField
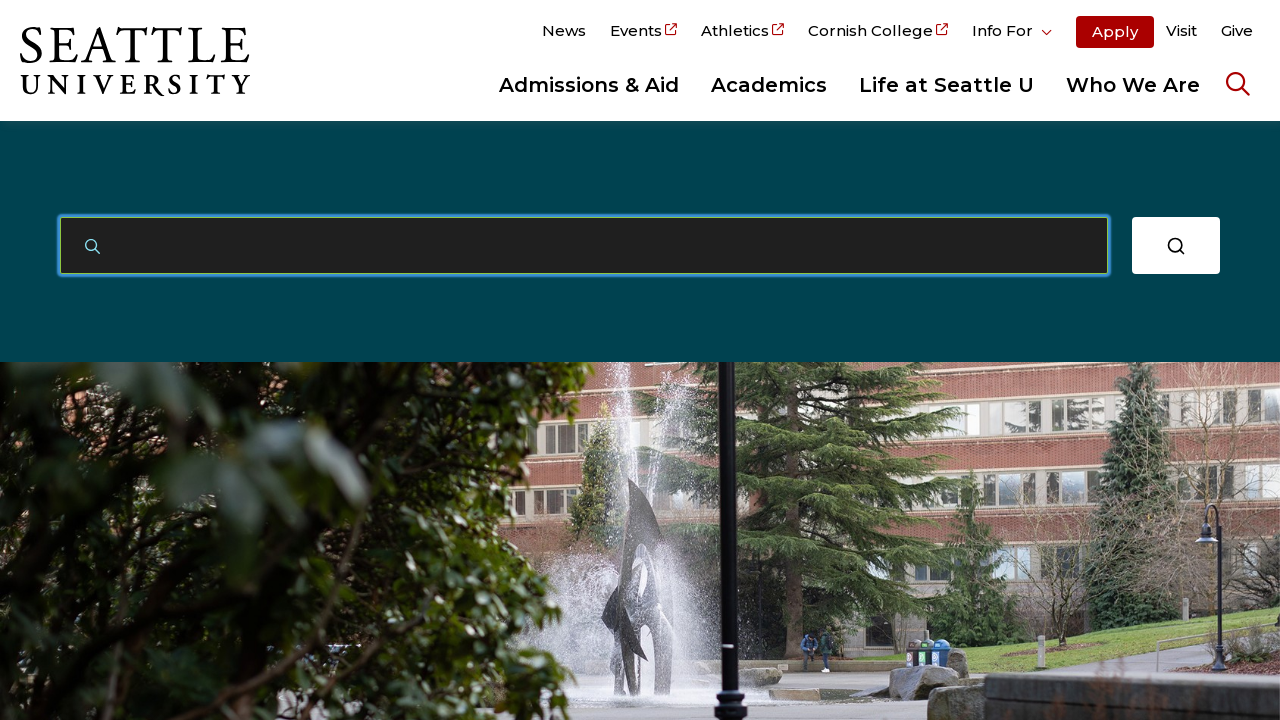

Typed search term 'canvas' with 100ms delay to simulate natural typing on #autocomplete-concierge-inputField
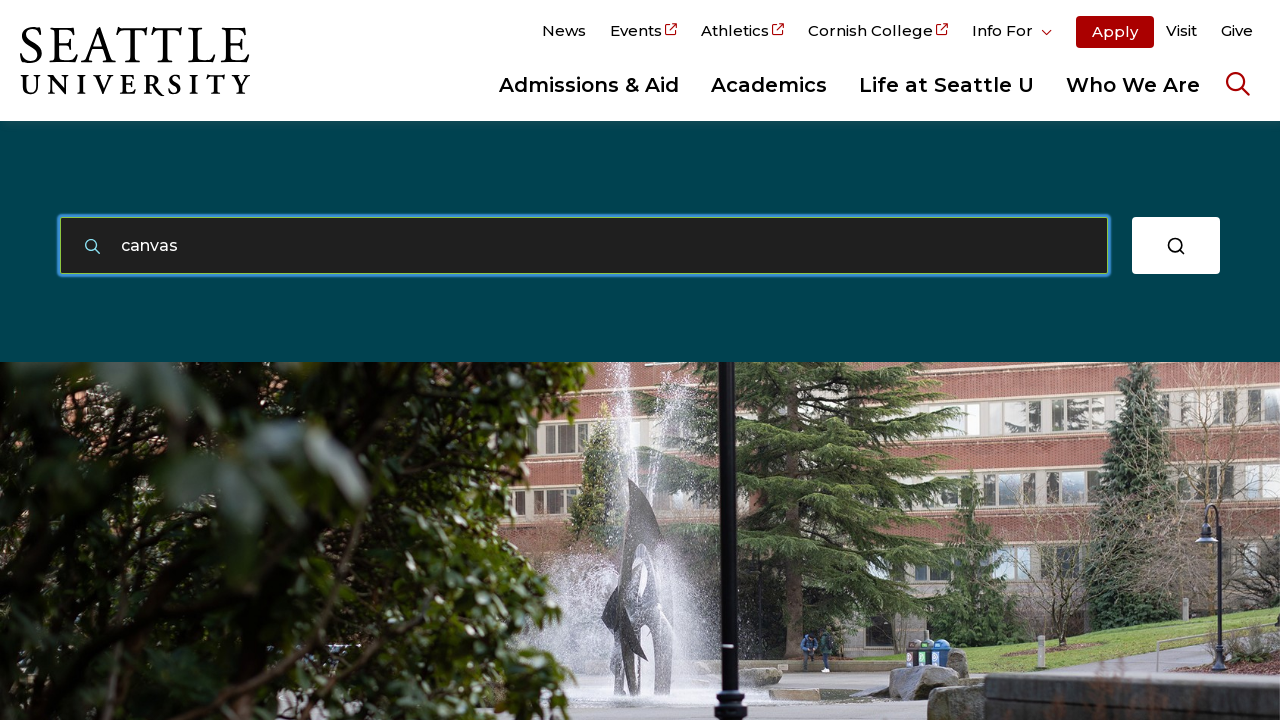

Waited 1500ms for autocomplete suggestions to load for term 'canvas'
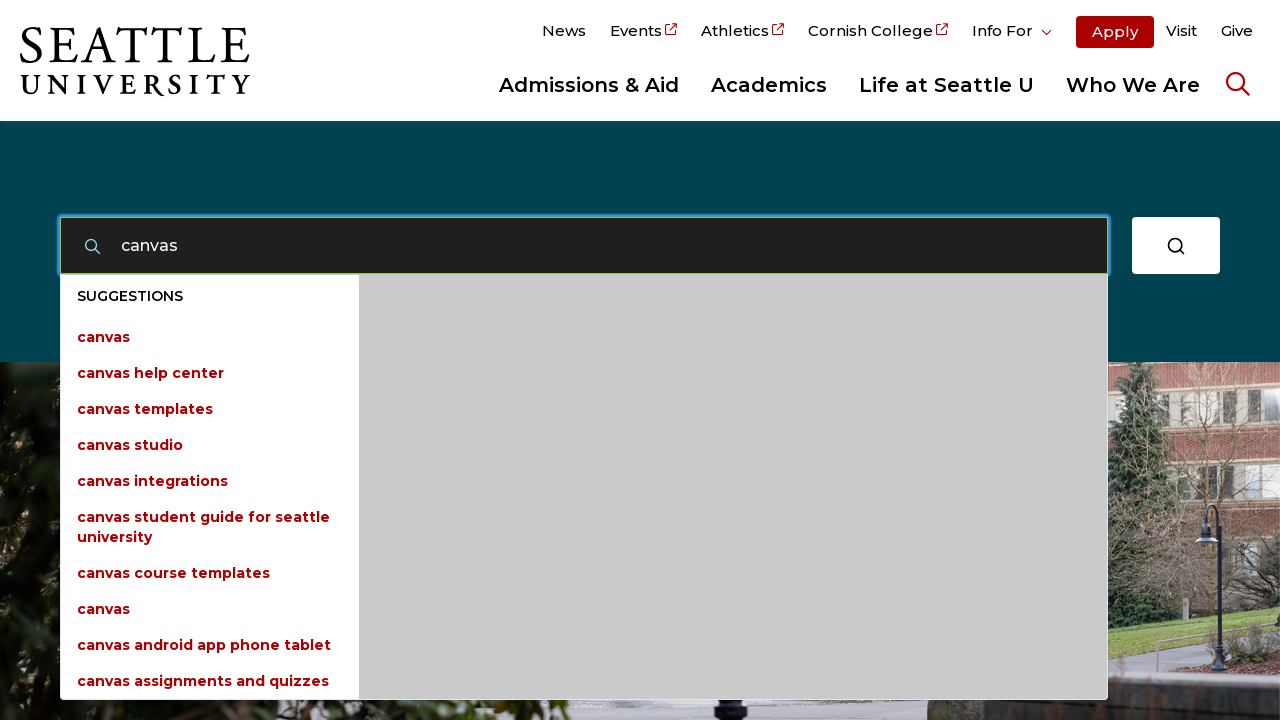

Navigated to Seattle University search page
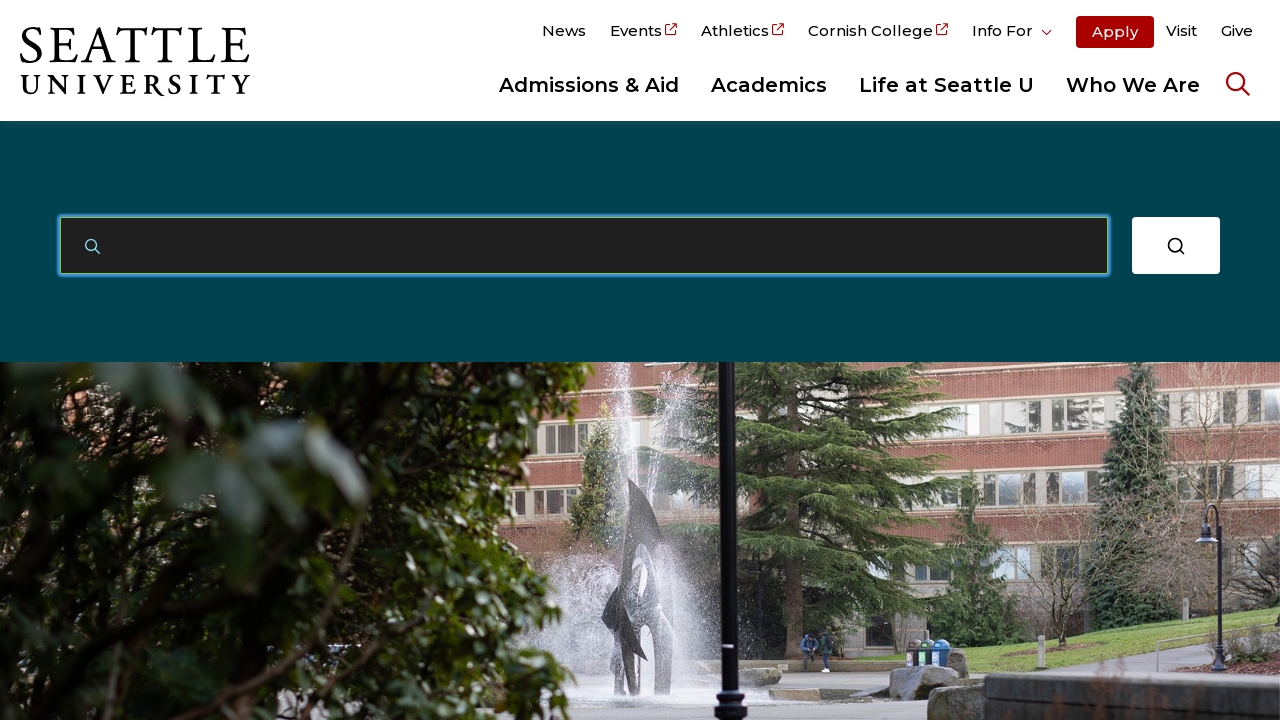

Located search input field
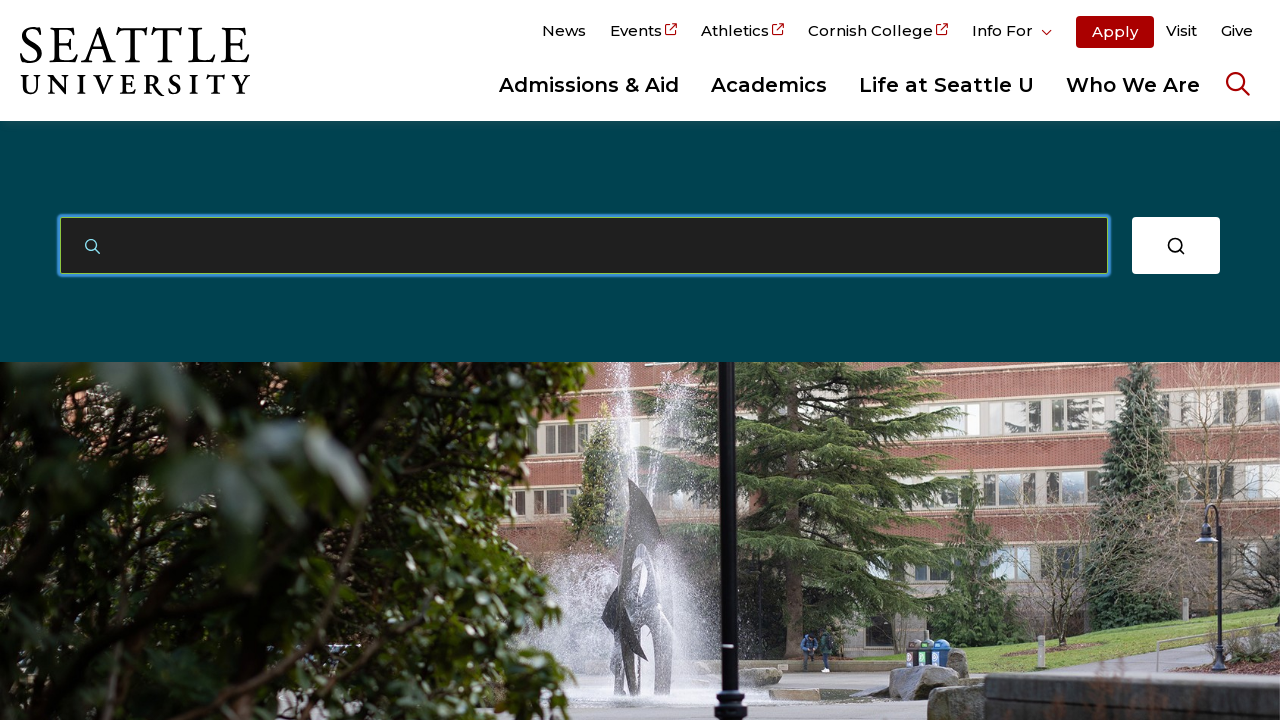

Cleared search input field on #autocomplete-concierge-inputField
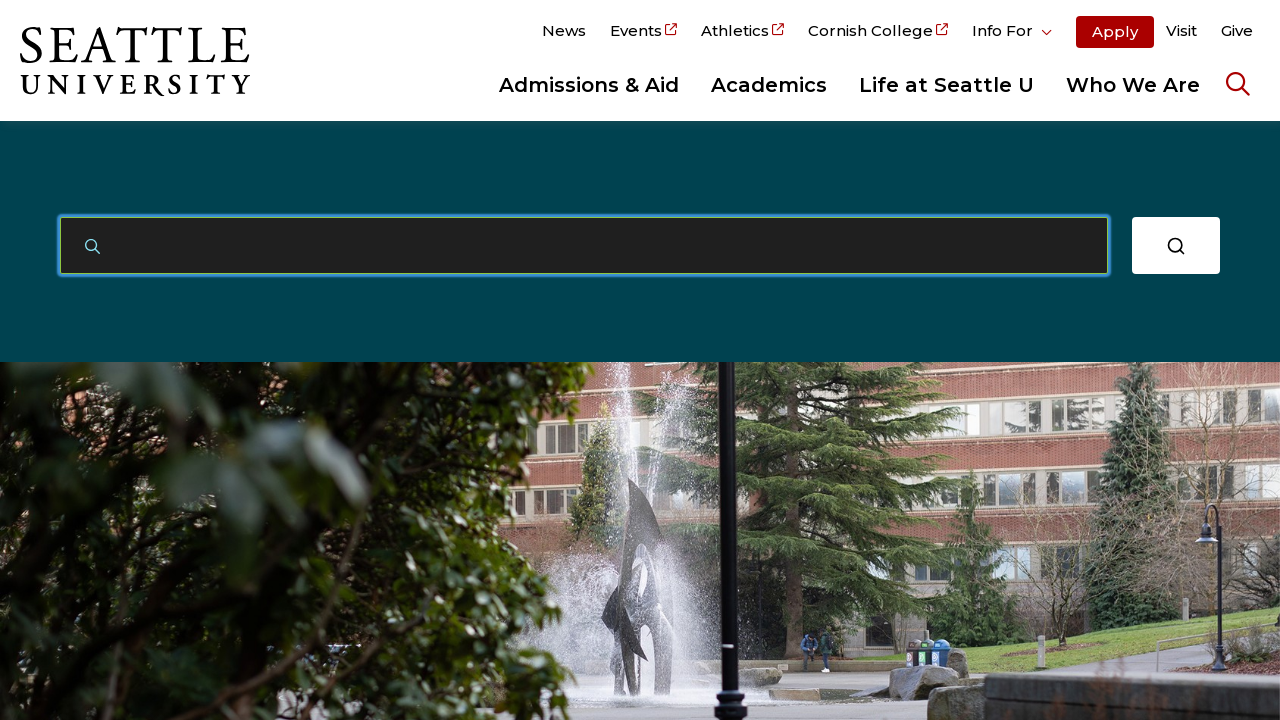

Typed search term 'computer science' with 100ms delay to simulate natural typing on #autocomplete-concierge-inputField
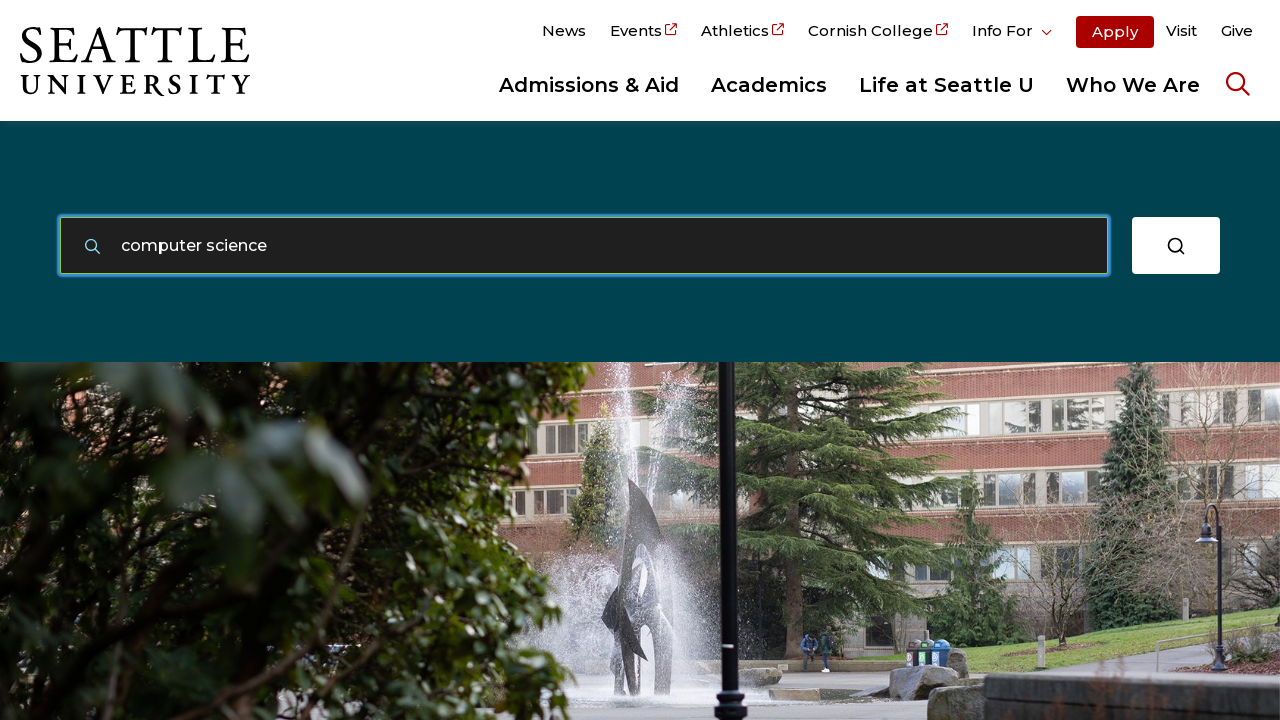

Waited 1500ms for autocomplete suggestions to load for term 'computer science'
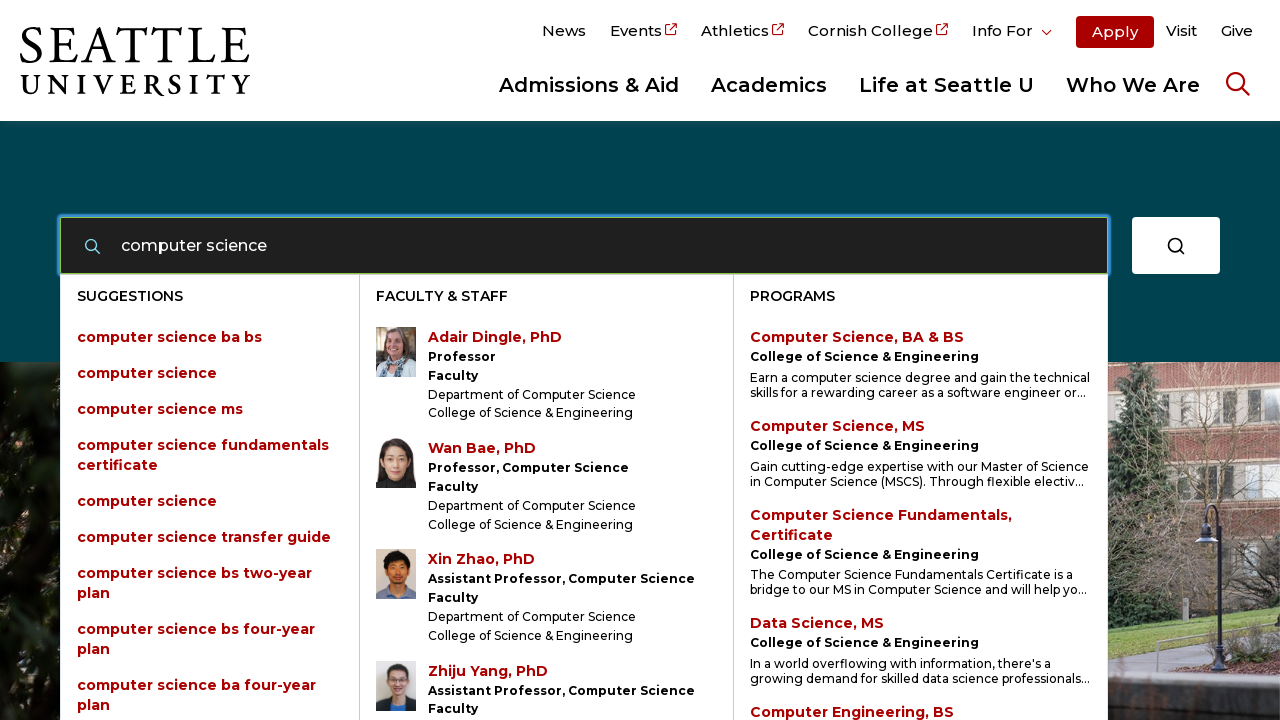

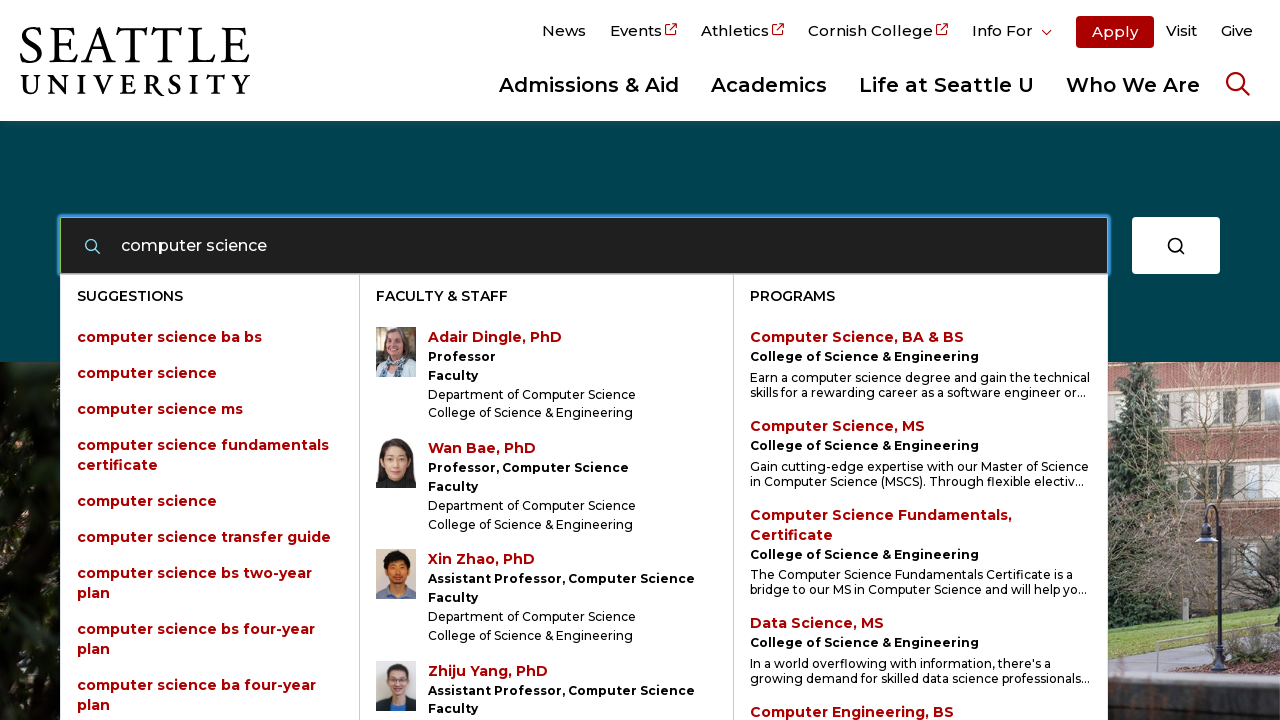